Plays an interactive 10-seconds math game by reading math questions (addition, subtraction, multiplication, division, square root, and powers), calculating the answers programmatically, and submitting them continuously until the timer expires.

Starting URL: https://www.mathster.com/10secondsmaths/

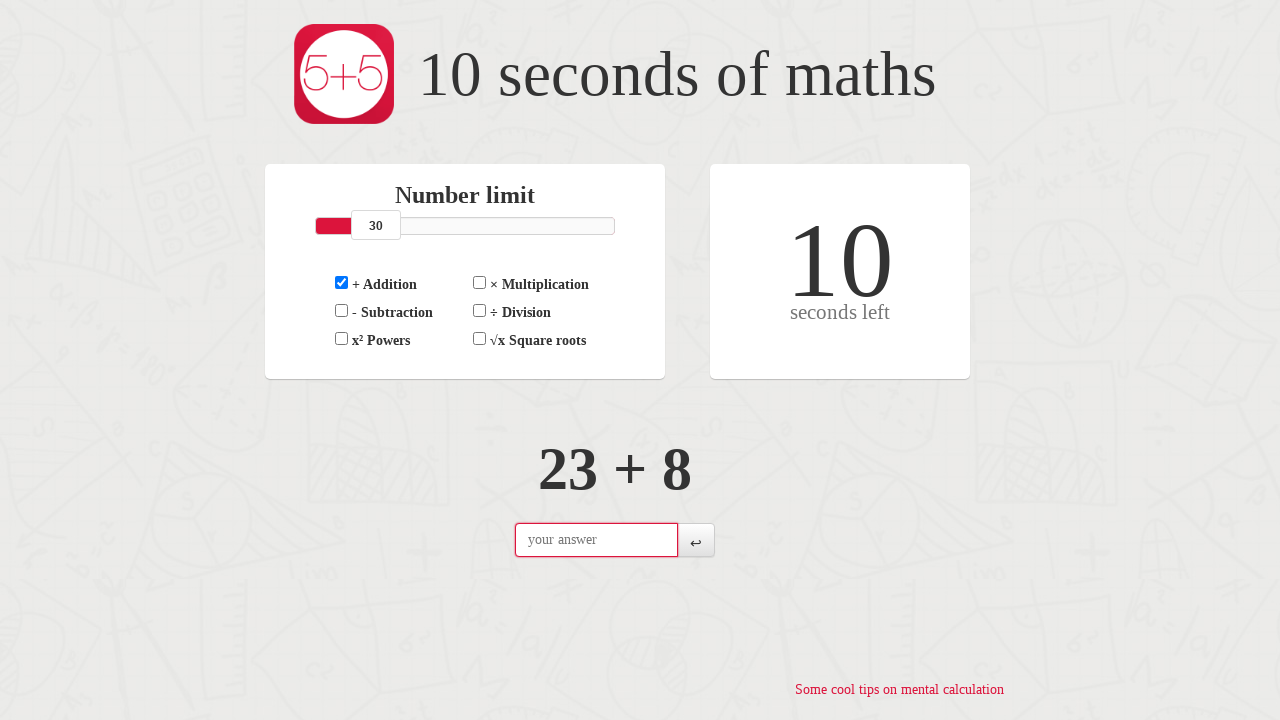

Set configuration cookies for math game settings
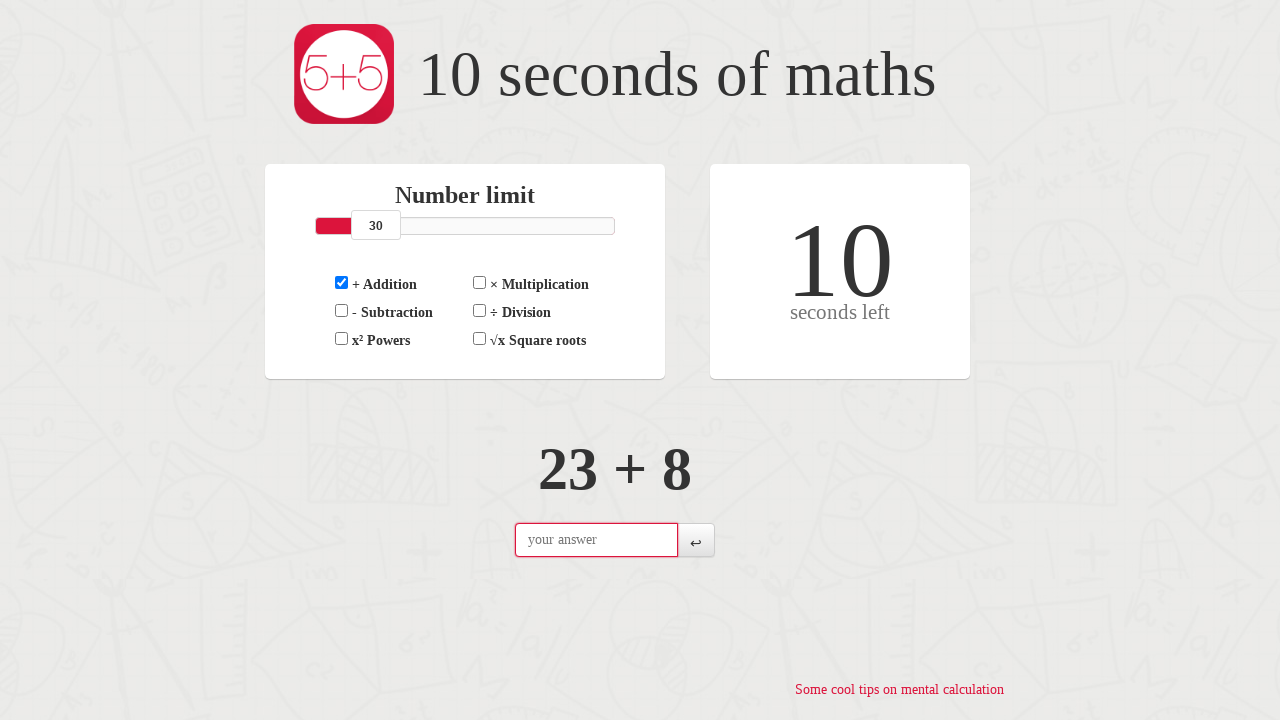

Reloaded page to apply configuration cookies
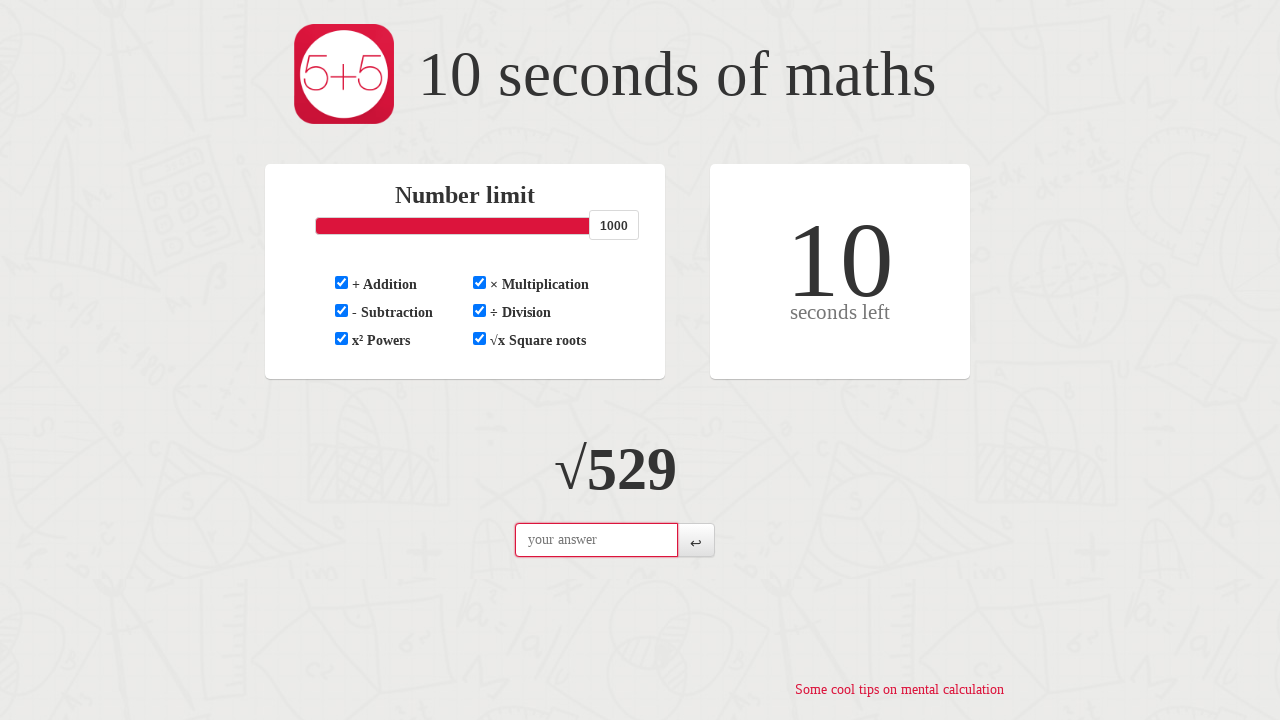

Game loaded and timer box is visible
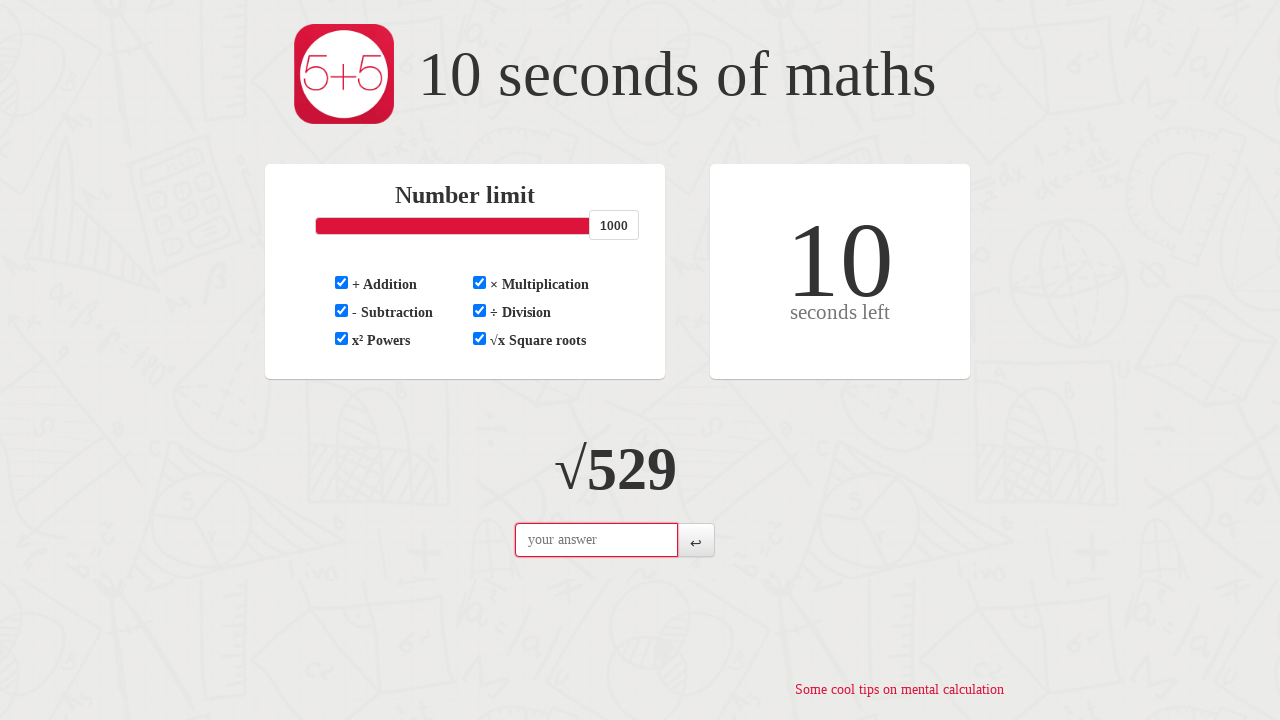

Retrieved question: √529
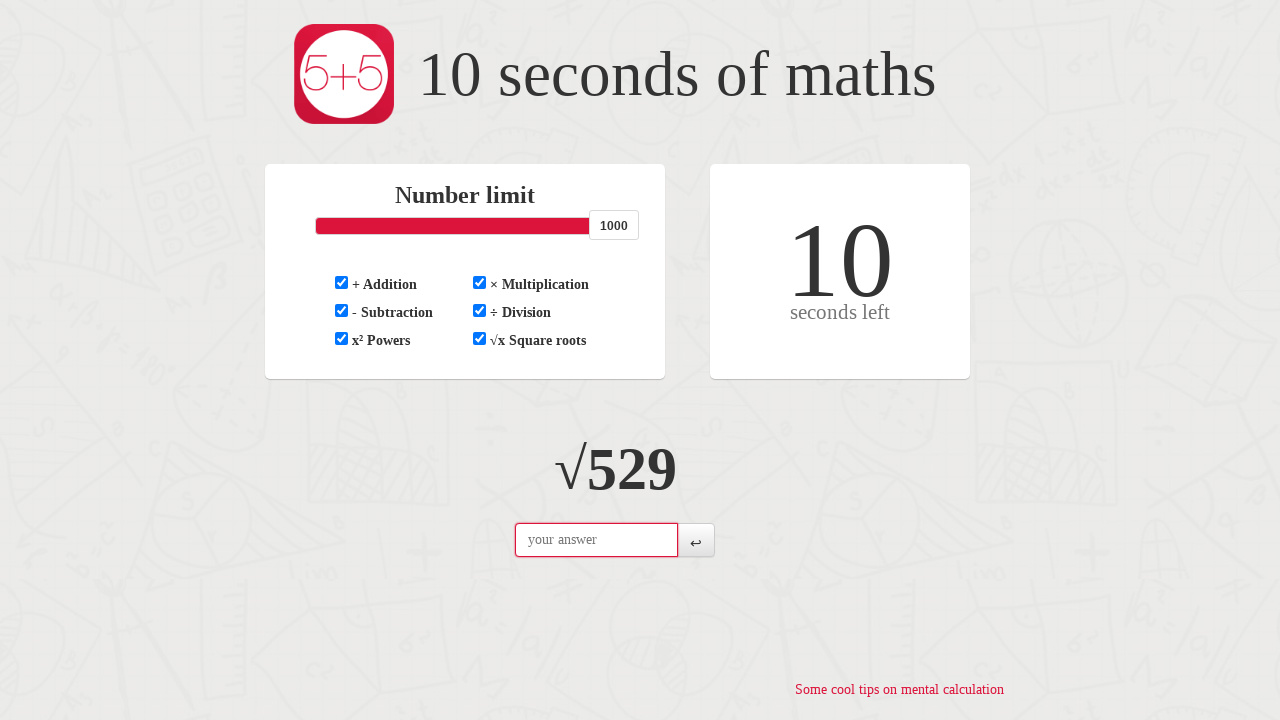

Calculated answer: 23
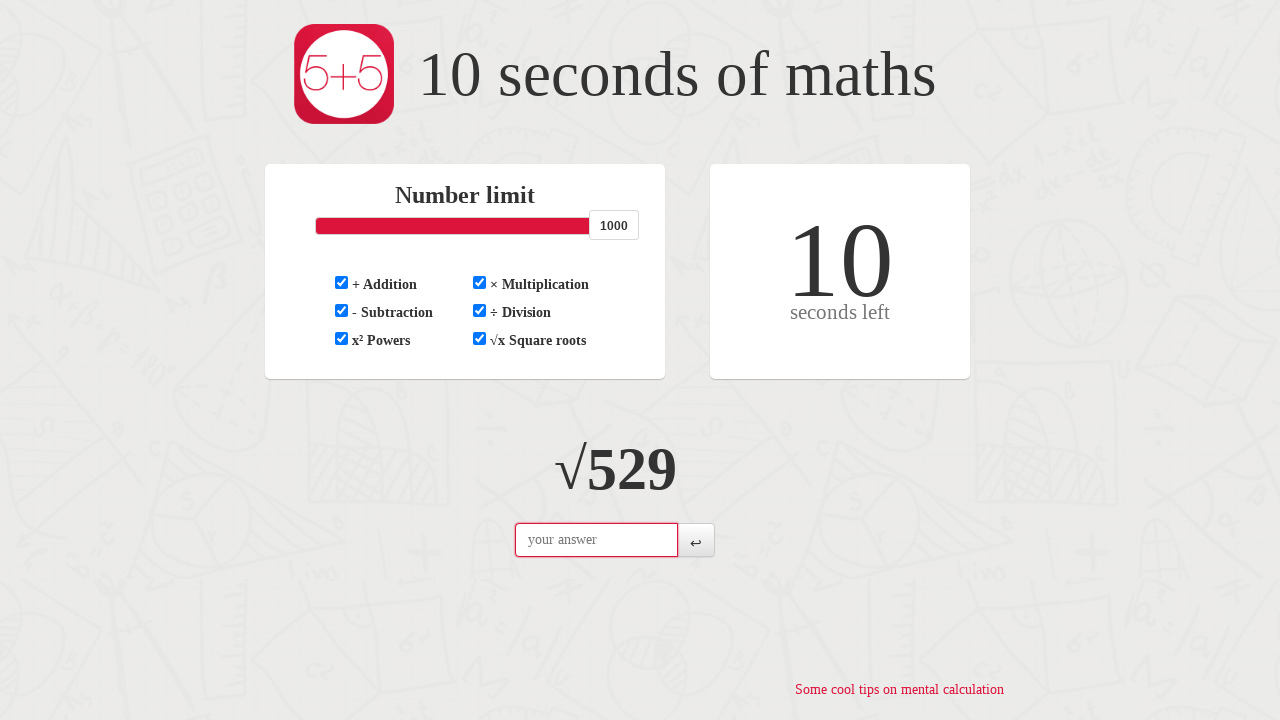

Typed answer '23' into input field on #question-answer
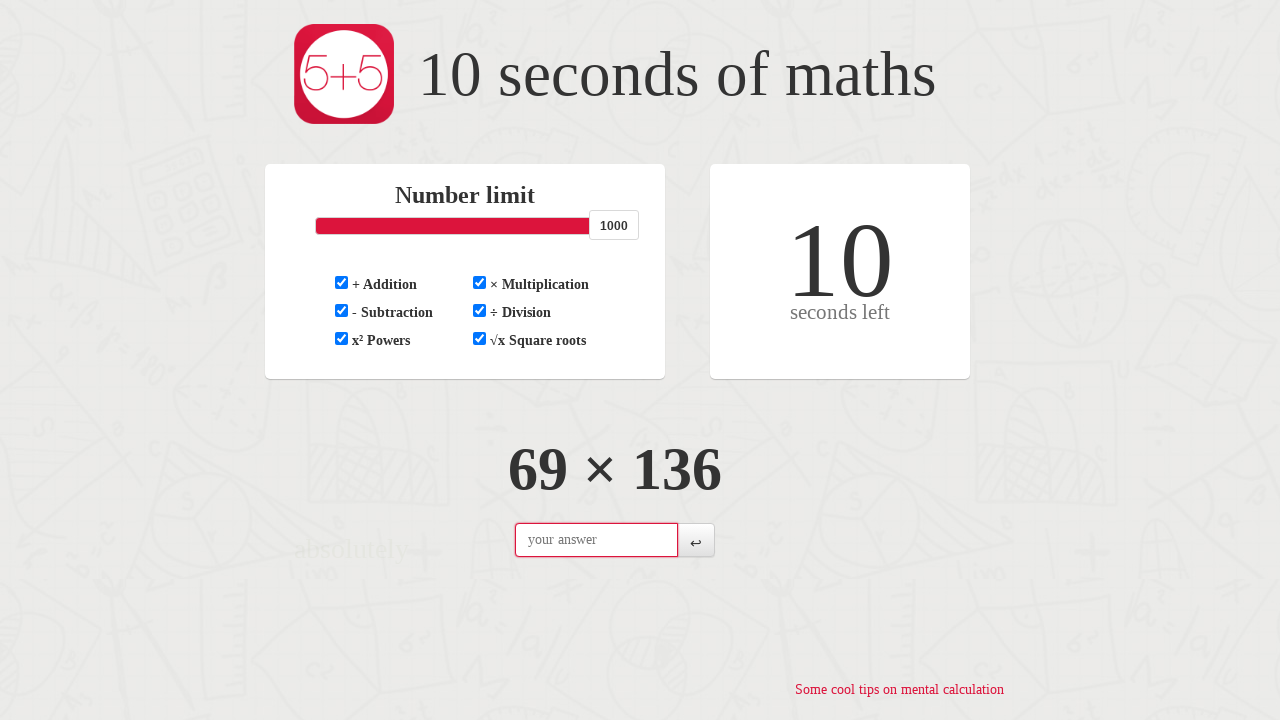

Clicked submit button to submit answer at (696, 540) on #submit-answer
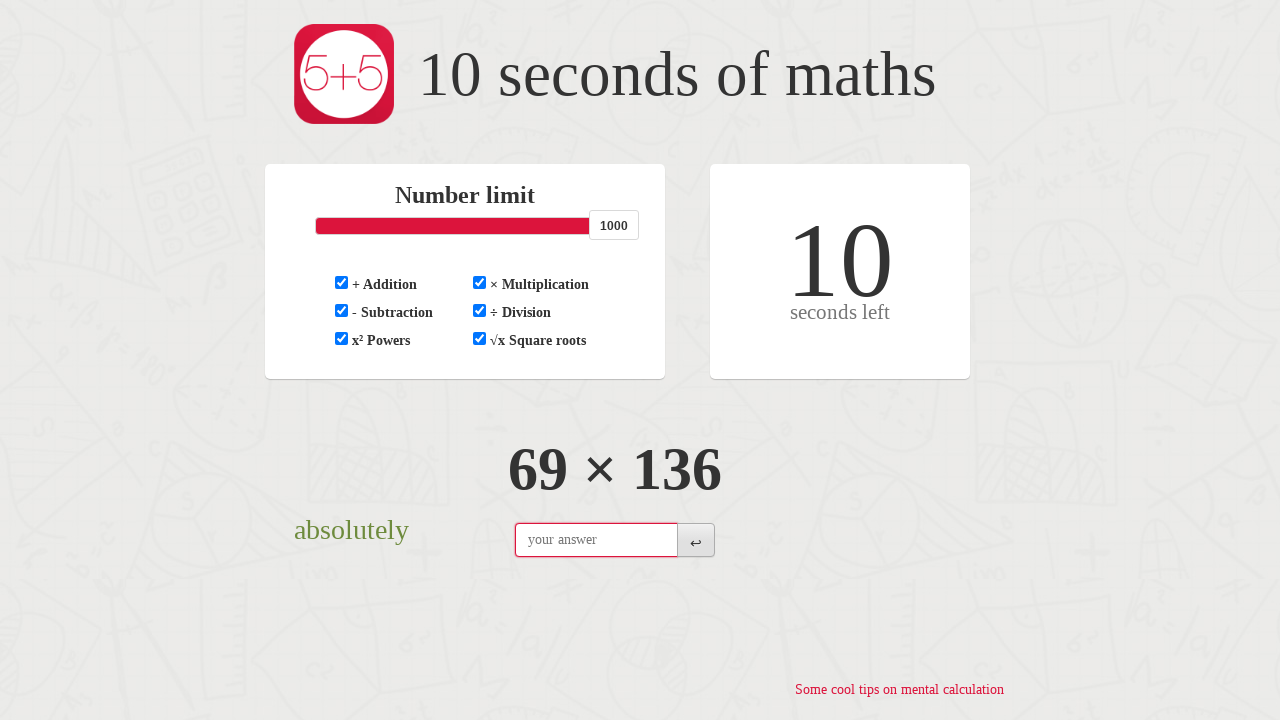

Retrieved question: 69 × 136
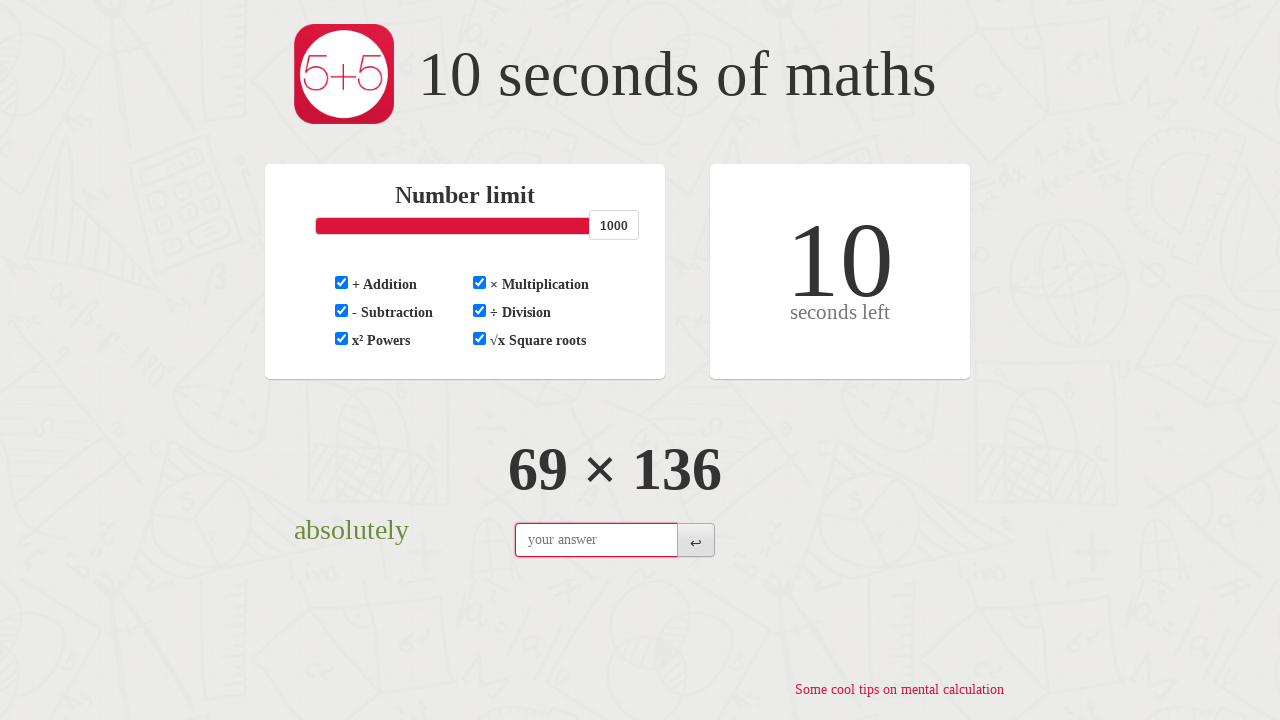

Calculated answer: 9384
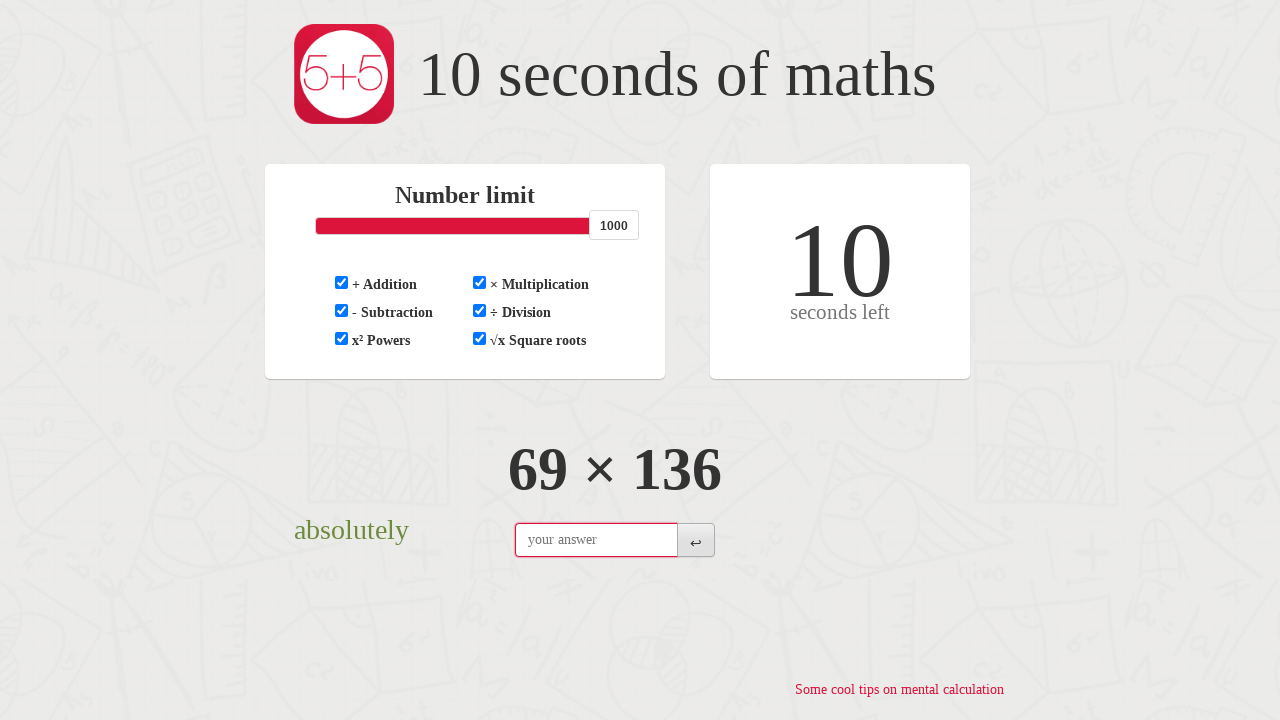

Typed answer '9384' into input field on #question-answer
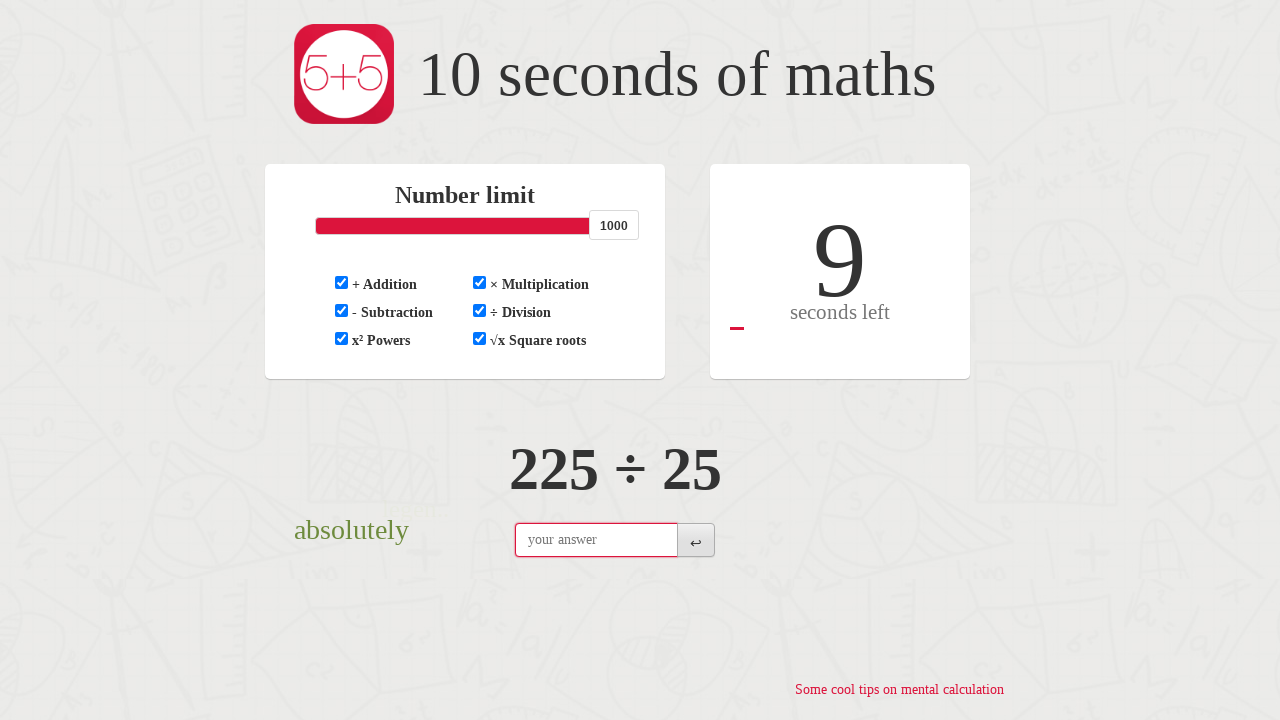

Clicked submit button to submit answer at (696, 540) on #submit-answer
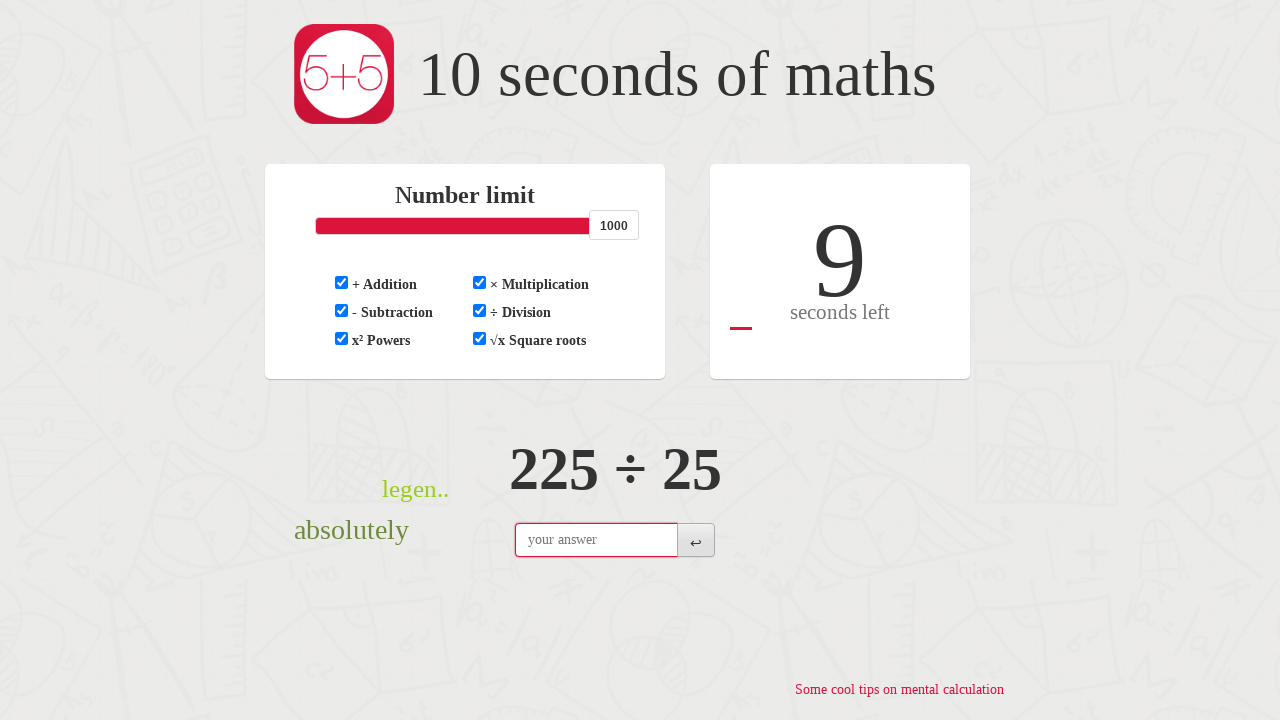

Retrieved question: 225 ÷ 25
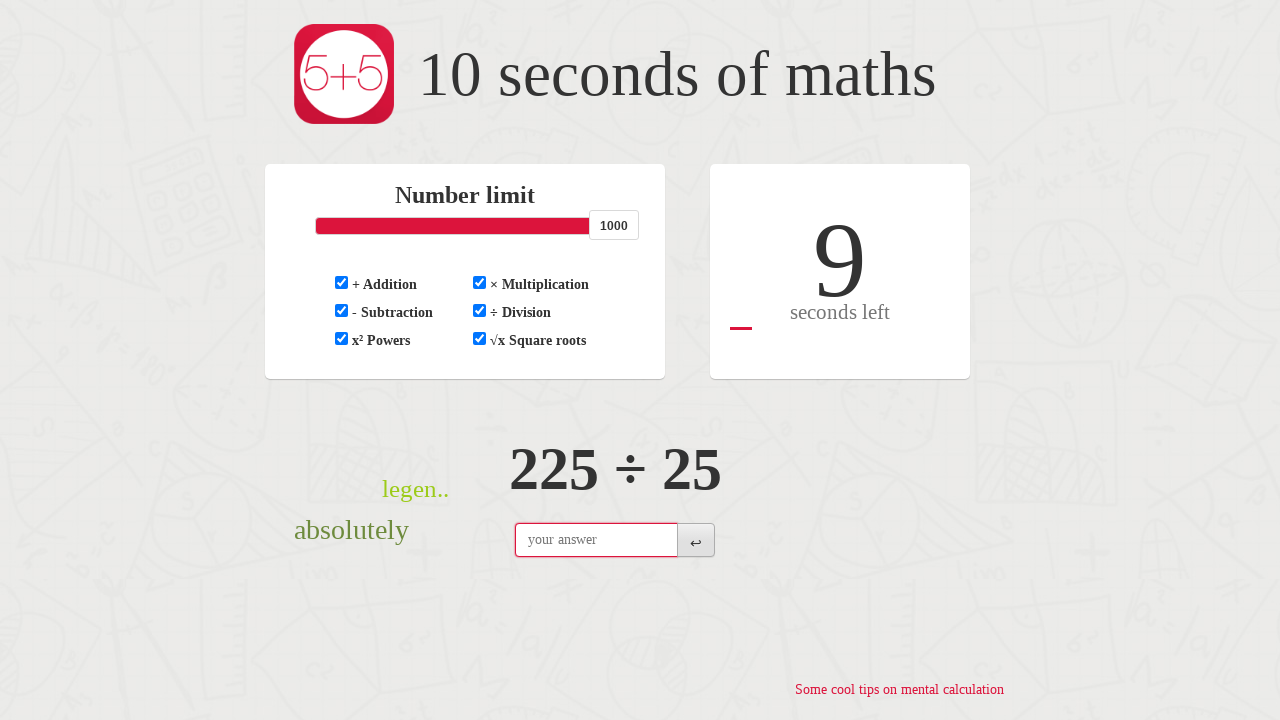

Calculated answer: 9
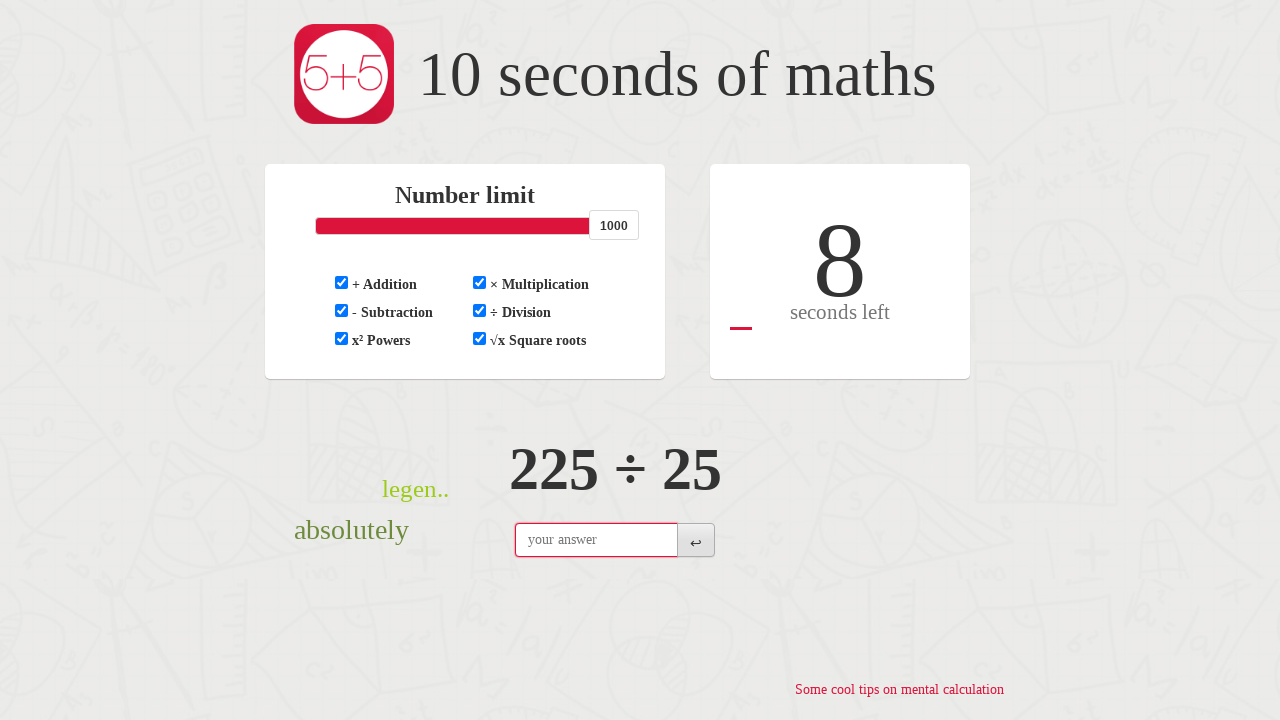

Typed answer '9' into input field on #question-answer
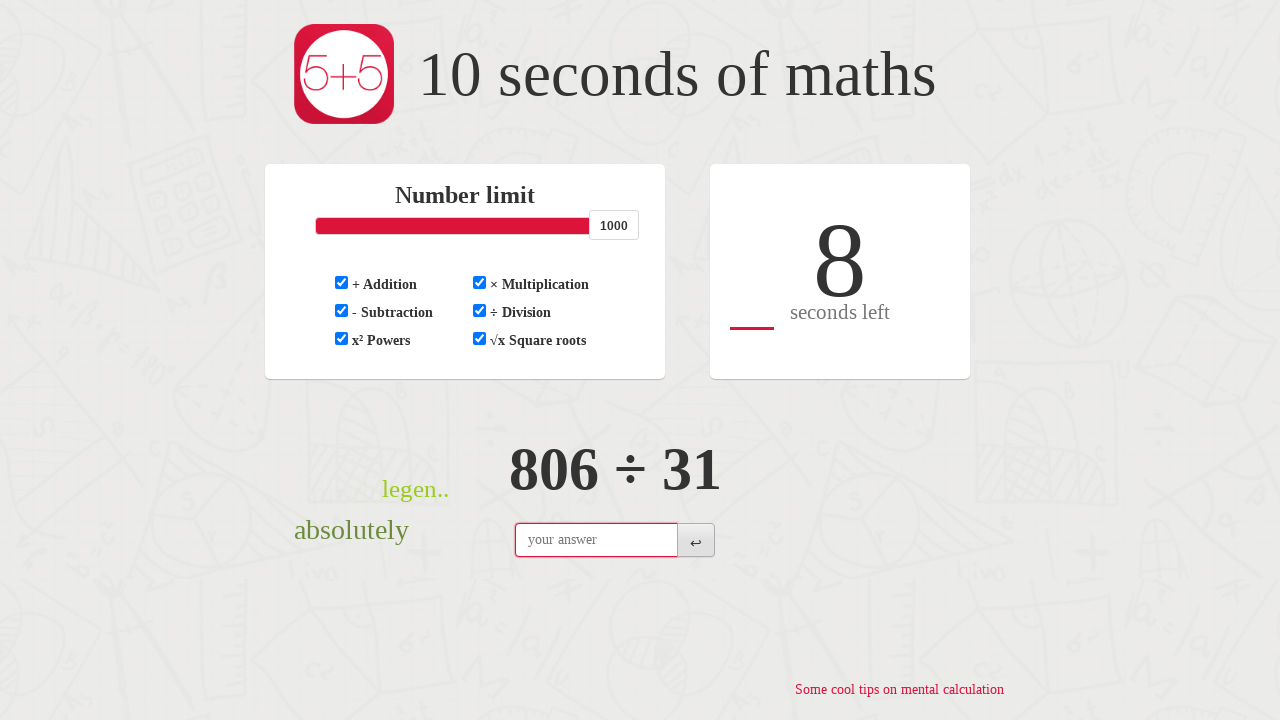

Clicked submit button to submit answer at (696, 540) on #submit-answer
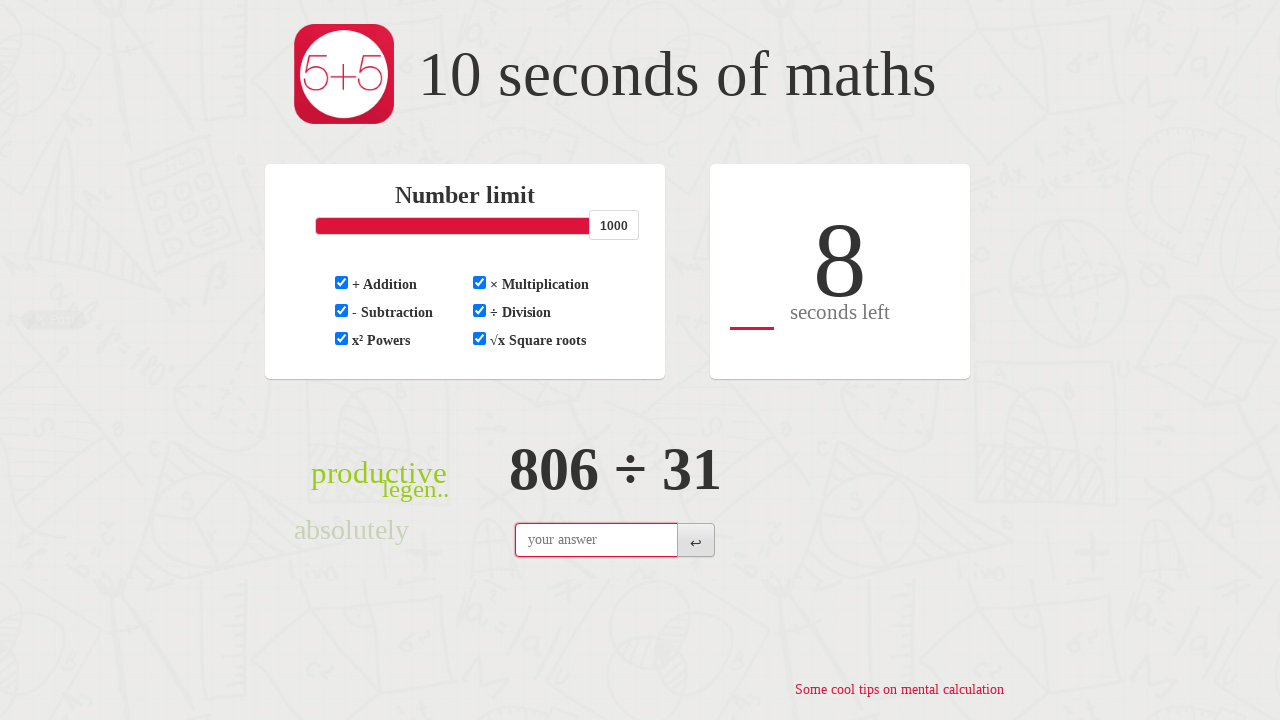

Retrieved question: 806 ÷ 31
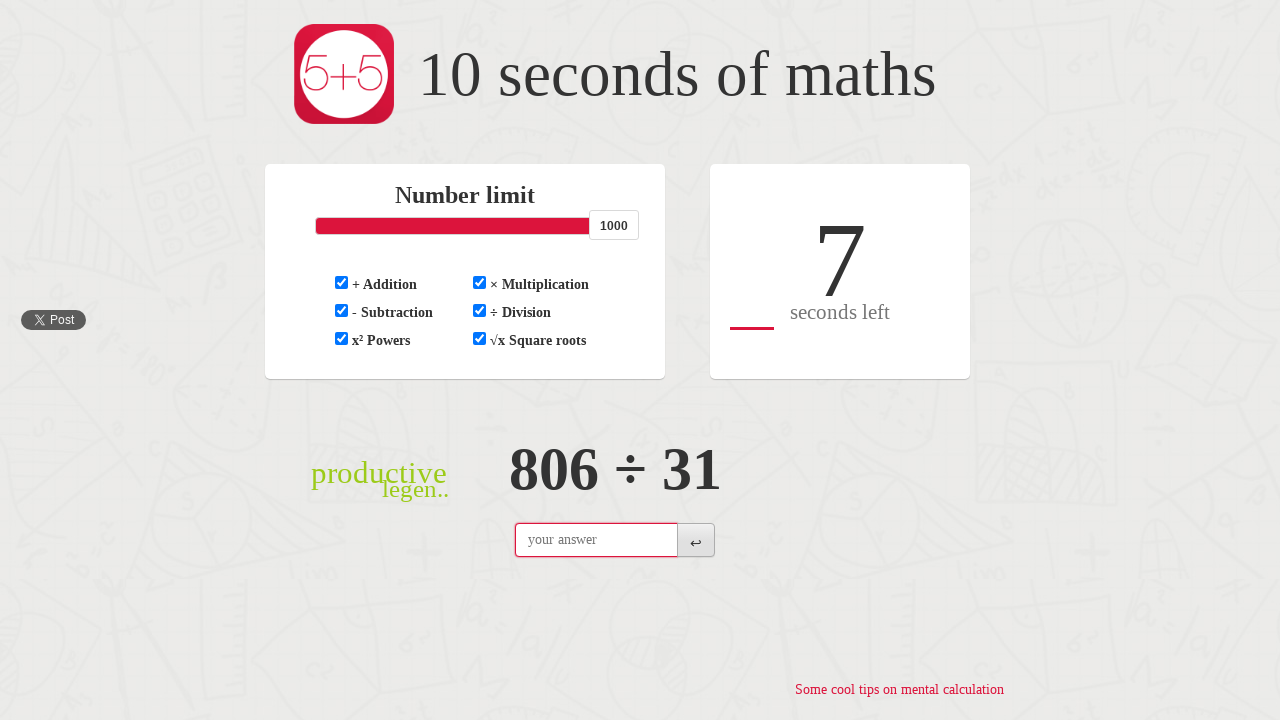

Calculated answer: 26
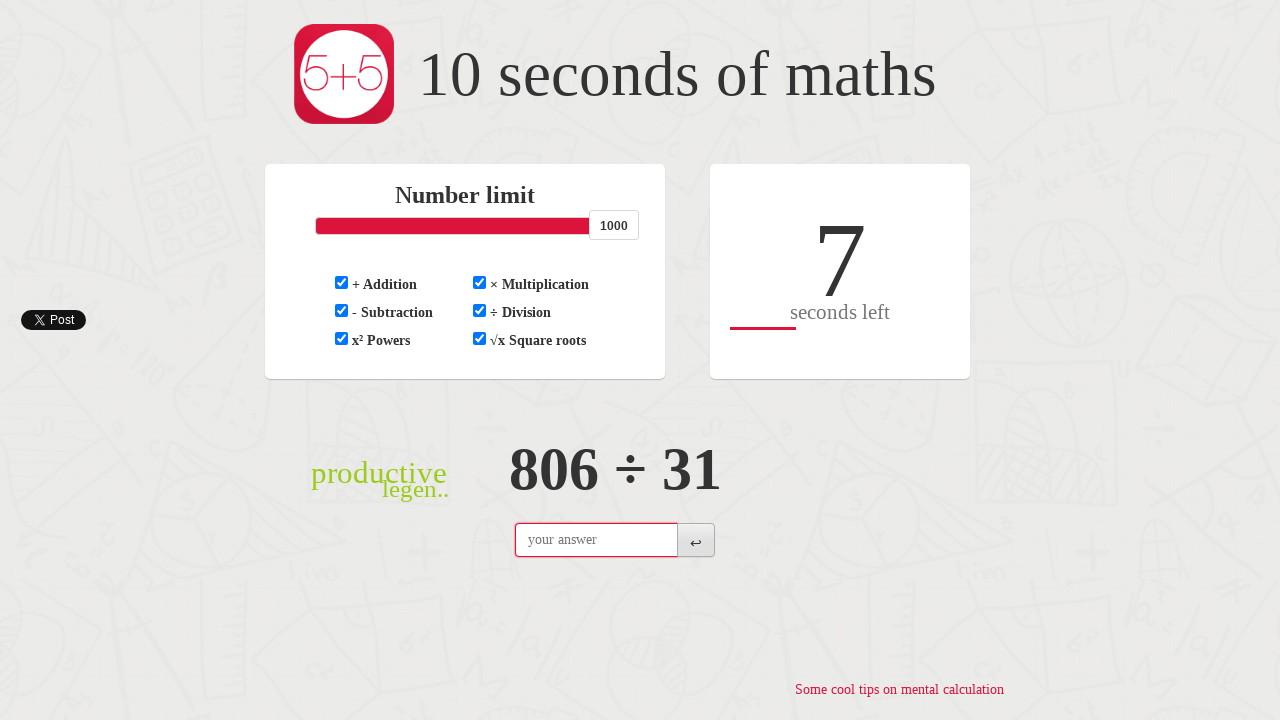

Typed answer '26' into input field on #question-answer
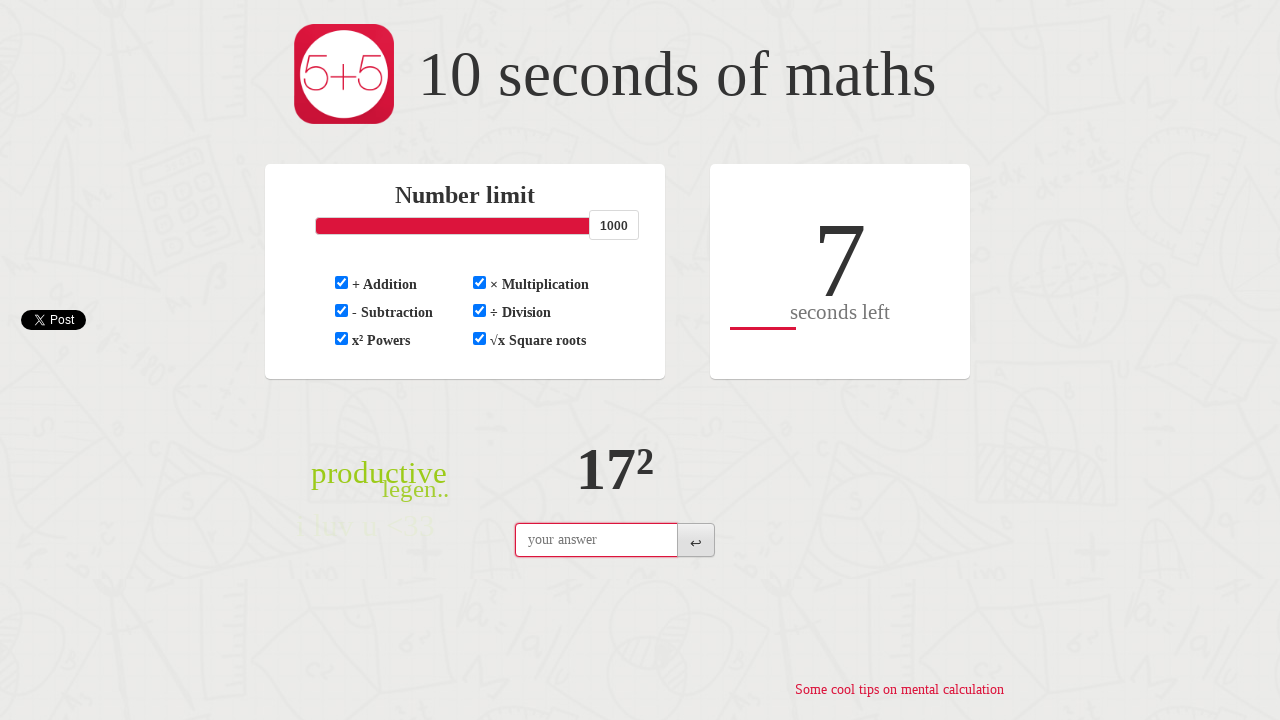

Clicked submit button to submit answer at (696, 540) on #submit-answer
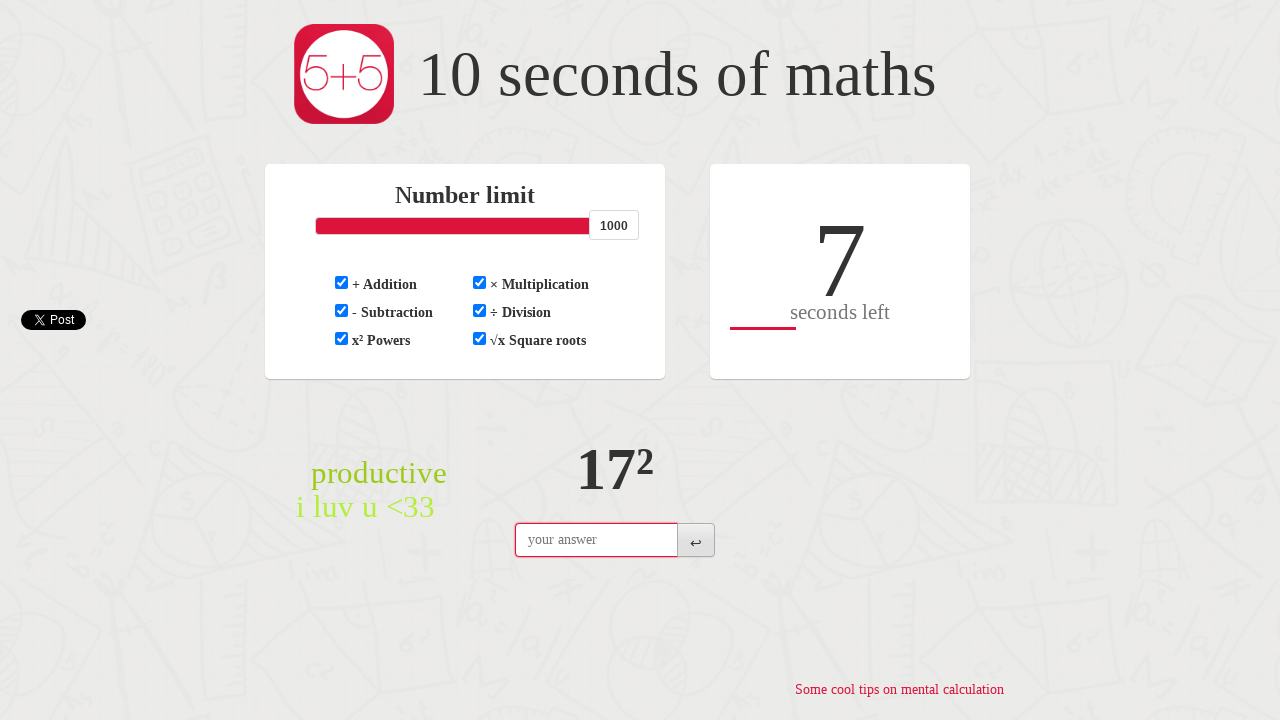

Retrieved question: 17²
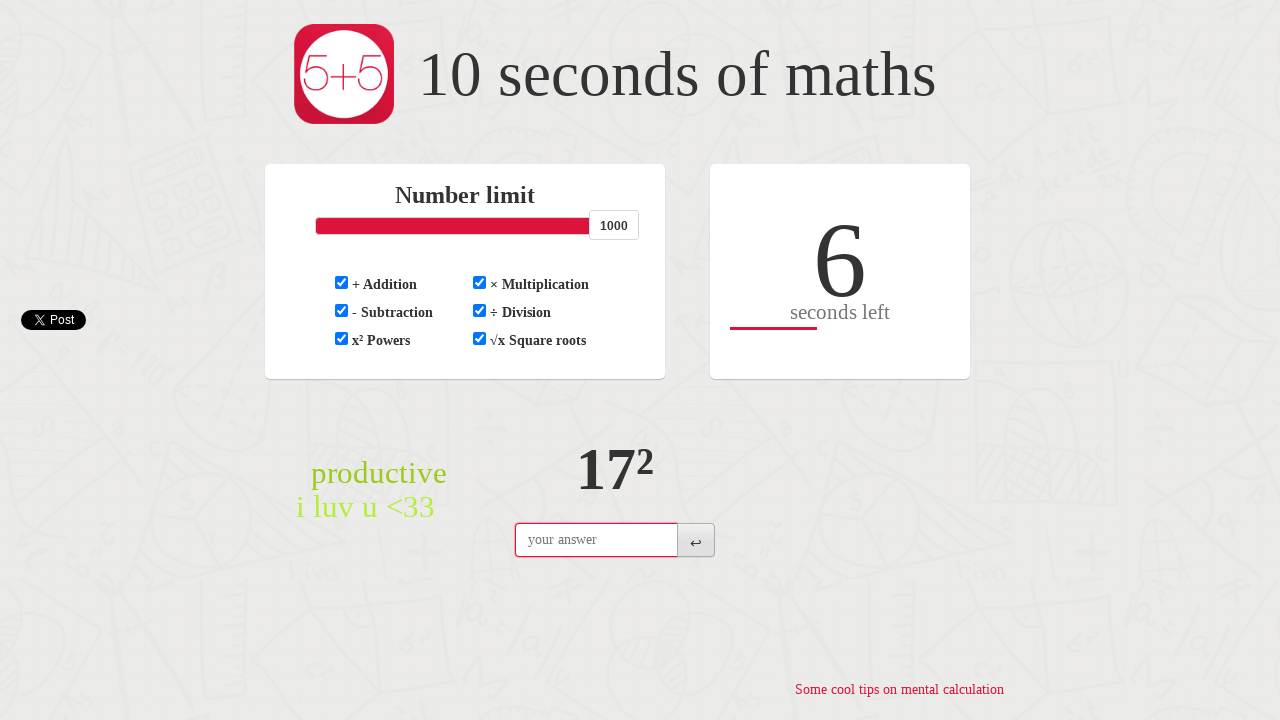

Calculated answer: 289
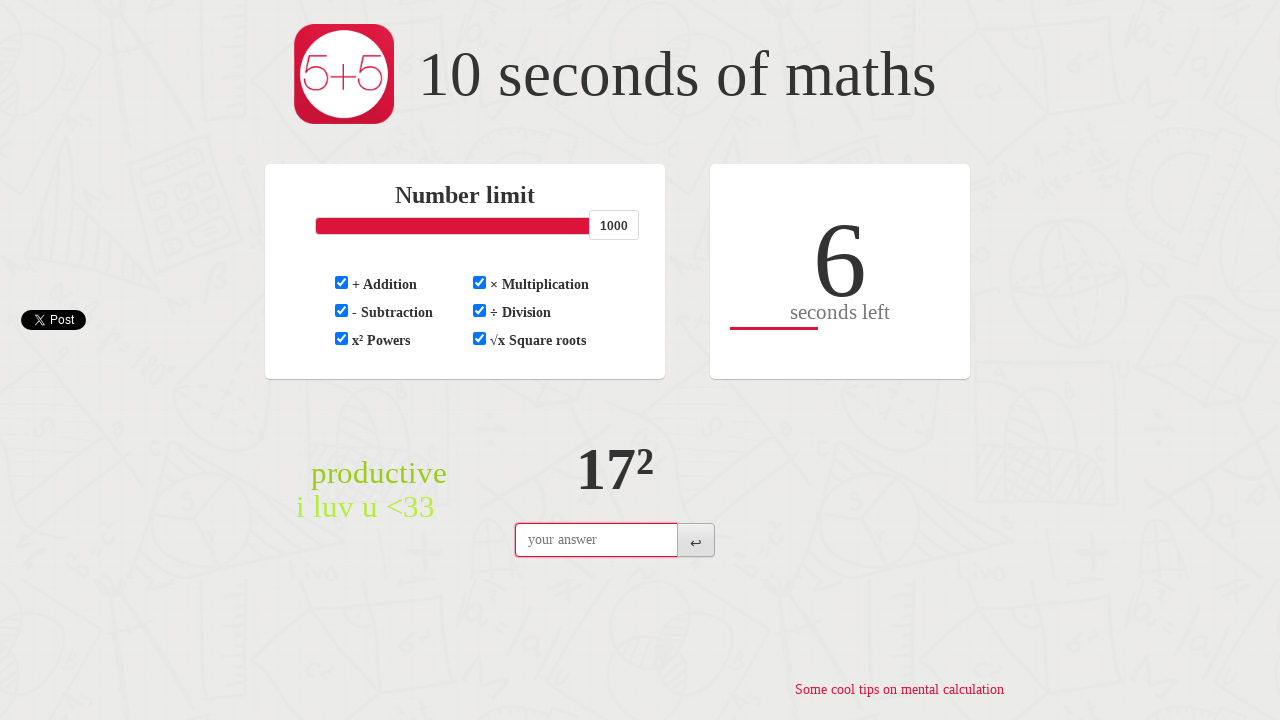

Typed answer '289' into input field on #question-answer
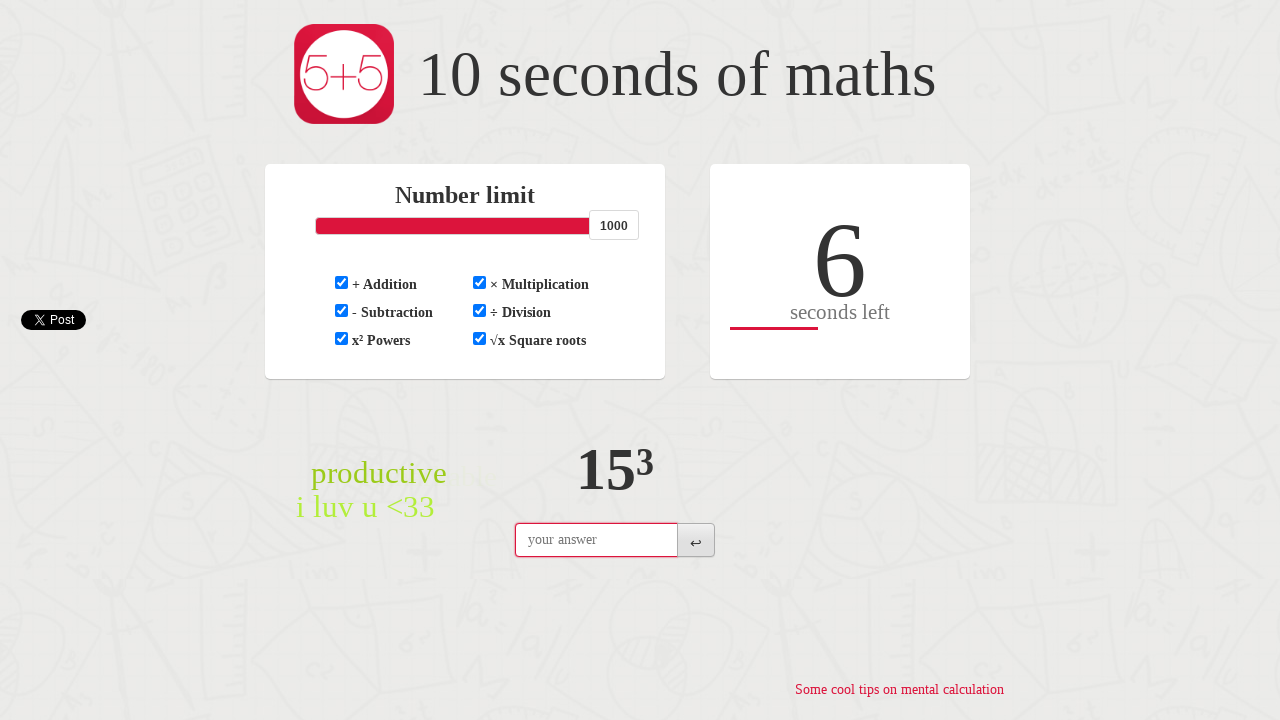

Clicked submit button to submit answer at (696, 540) on #submit-answer
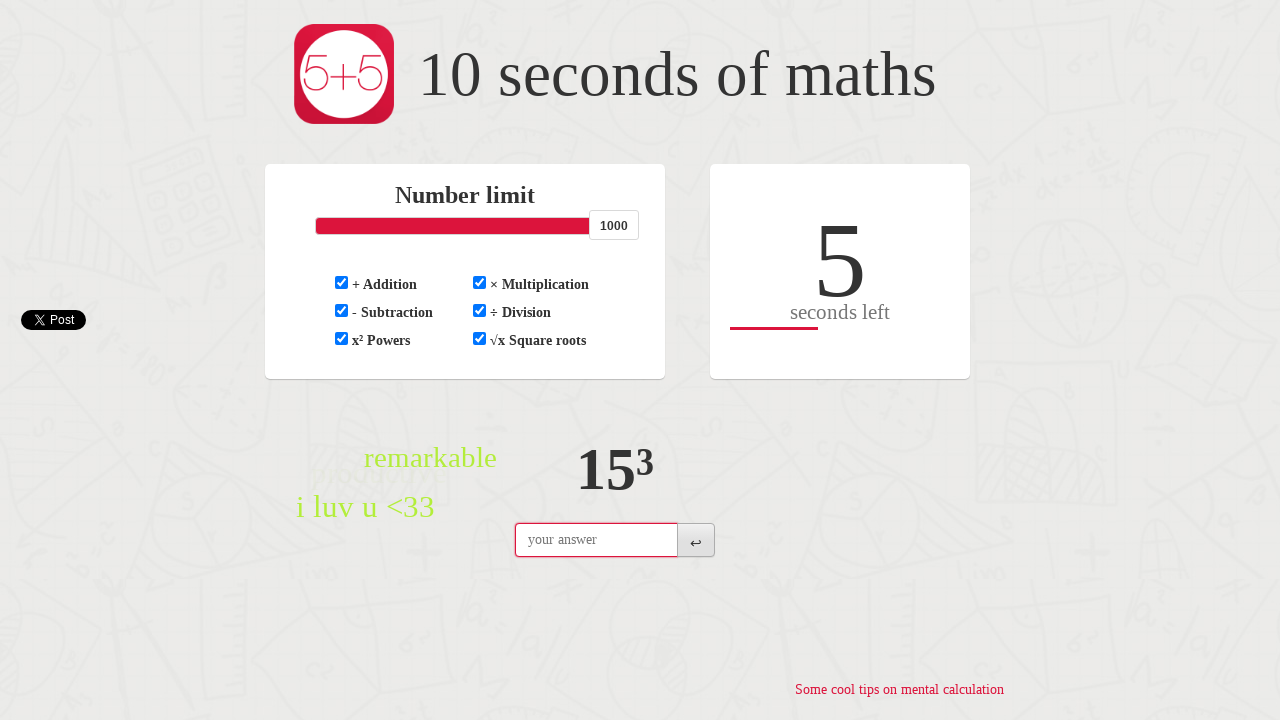

Retrieved question: 15³
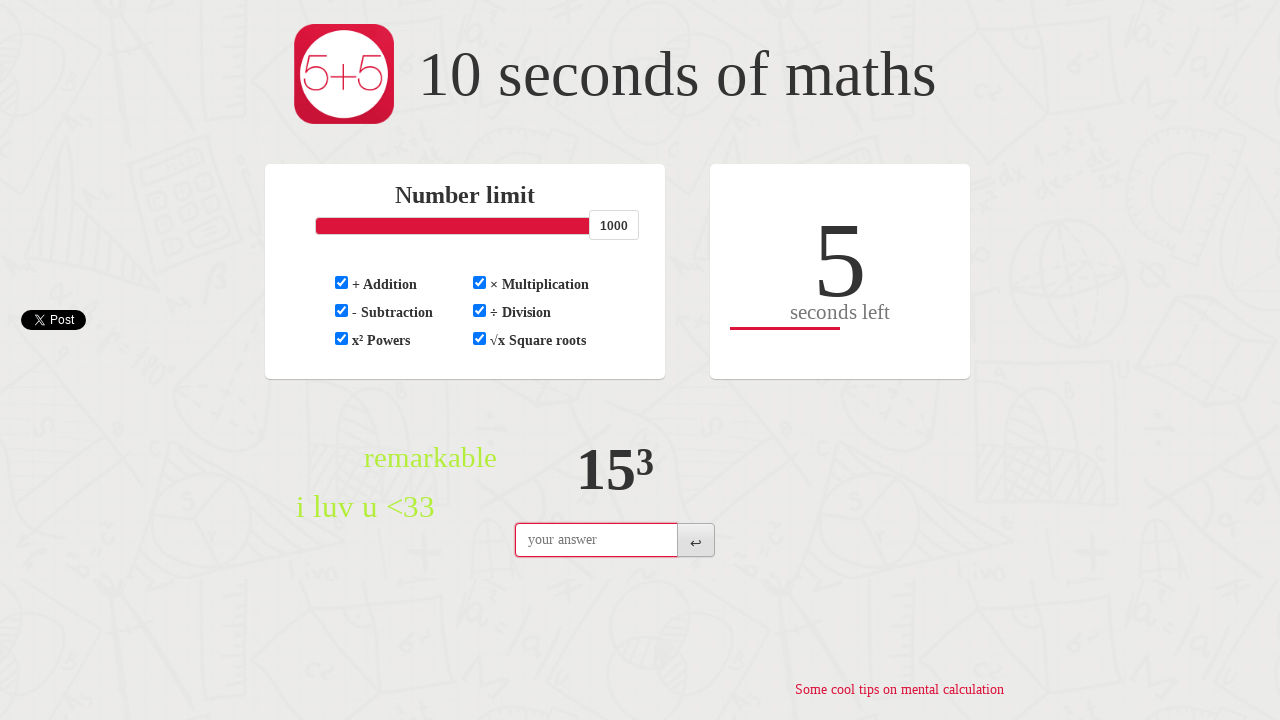

Calculated answer: 3375
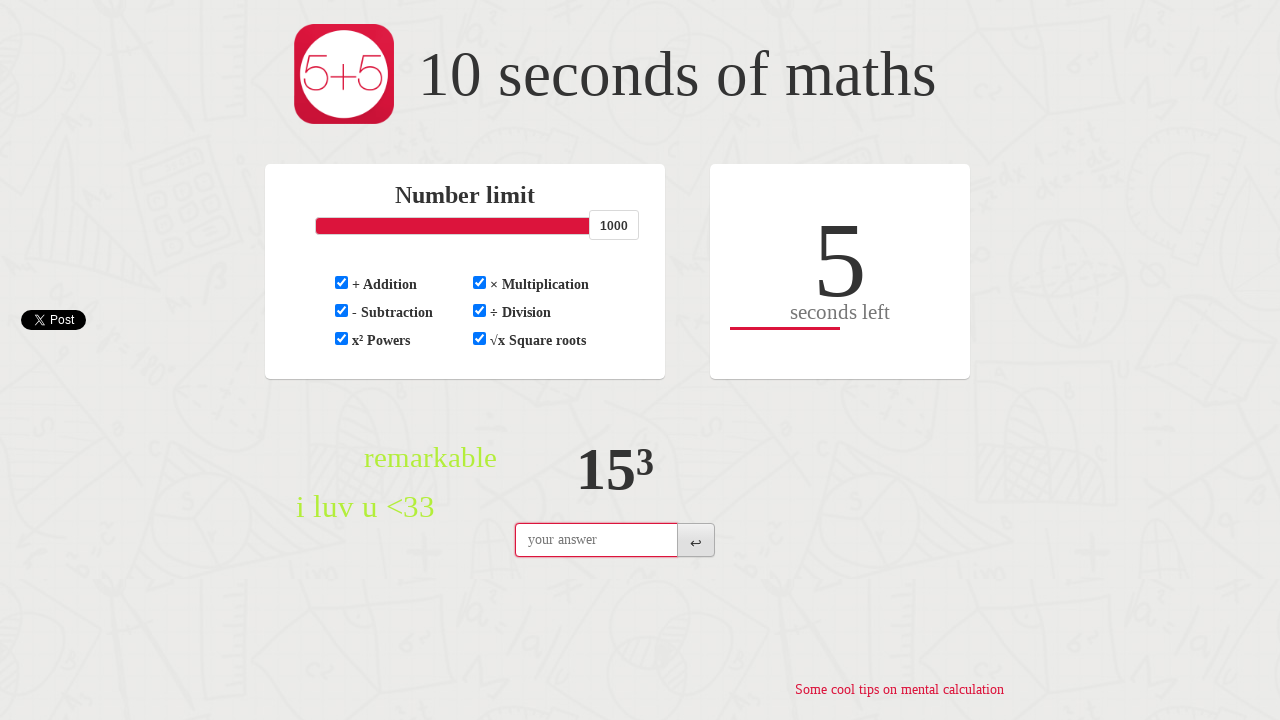

Typed answer '3375' into input field on #question-answer
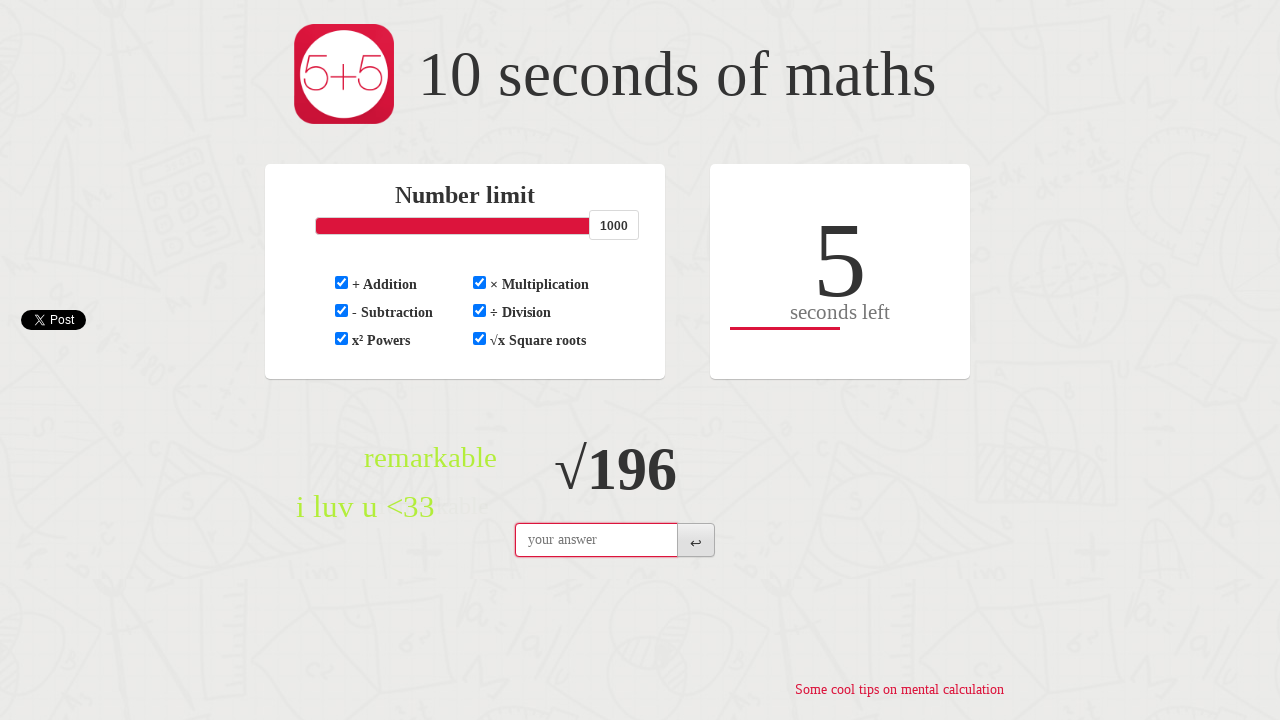

Clicked submit button to submit answer at (696, 540) on #submit-answer
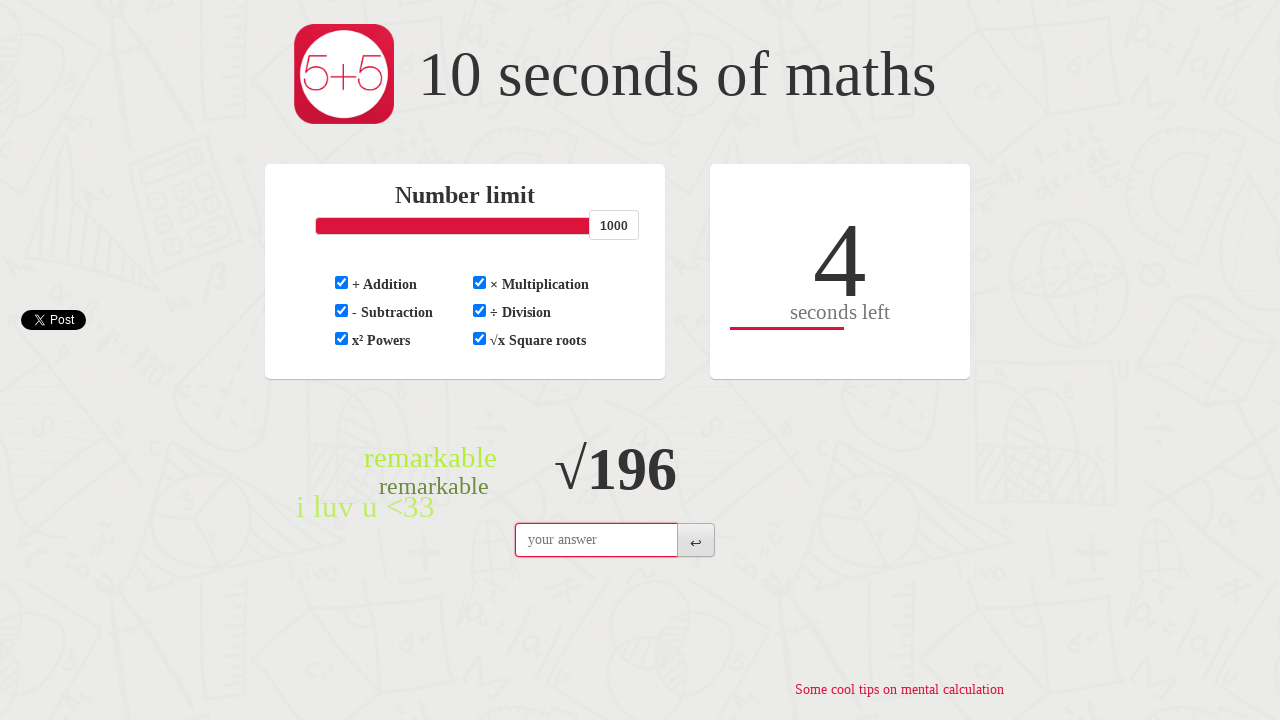

Retrieved question: √196
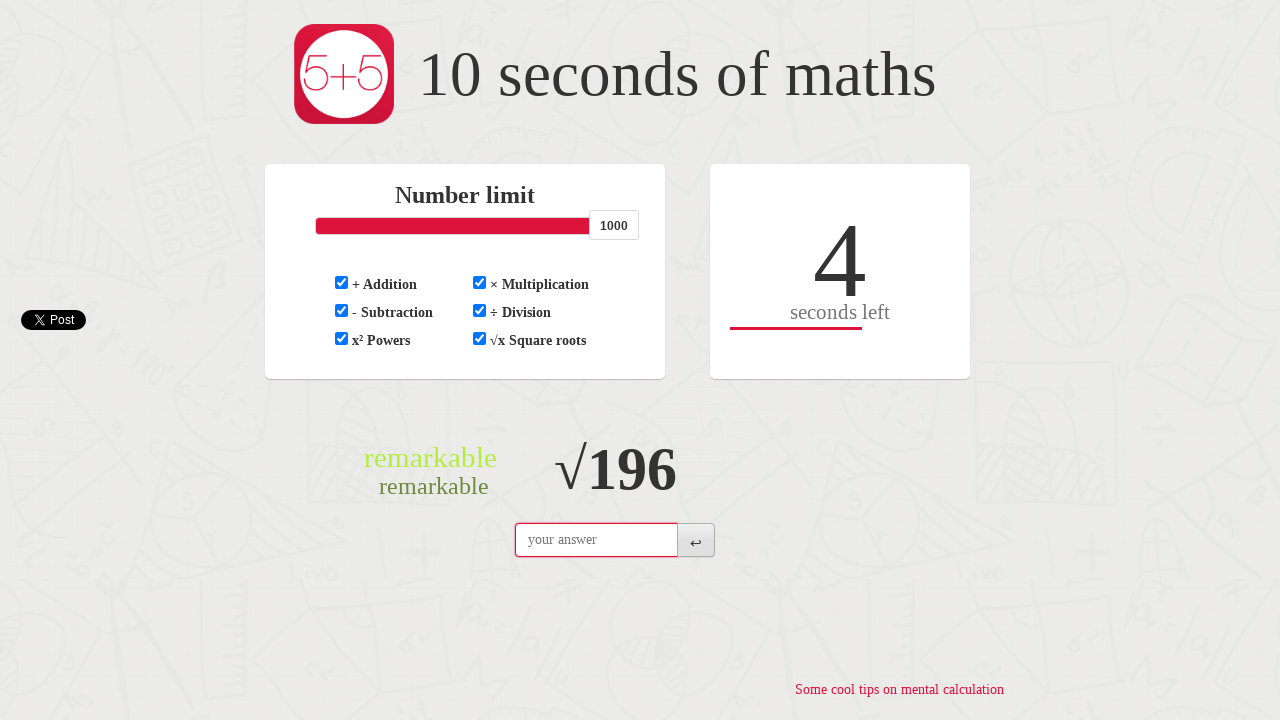

Calculated answer: 14
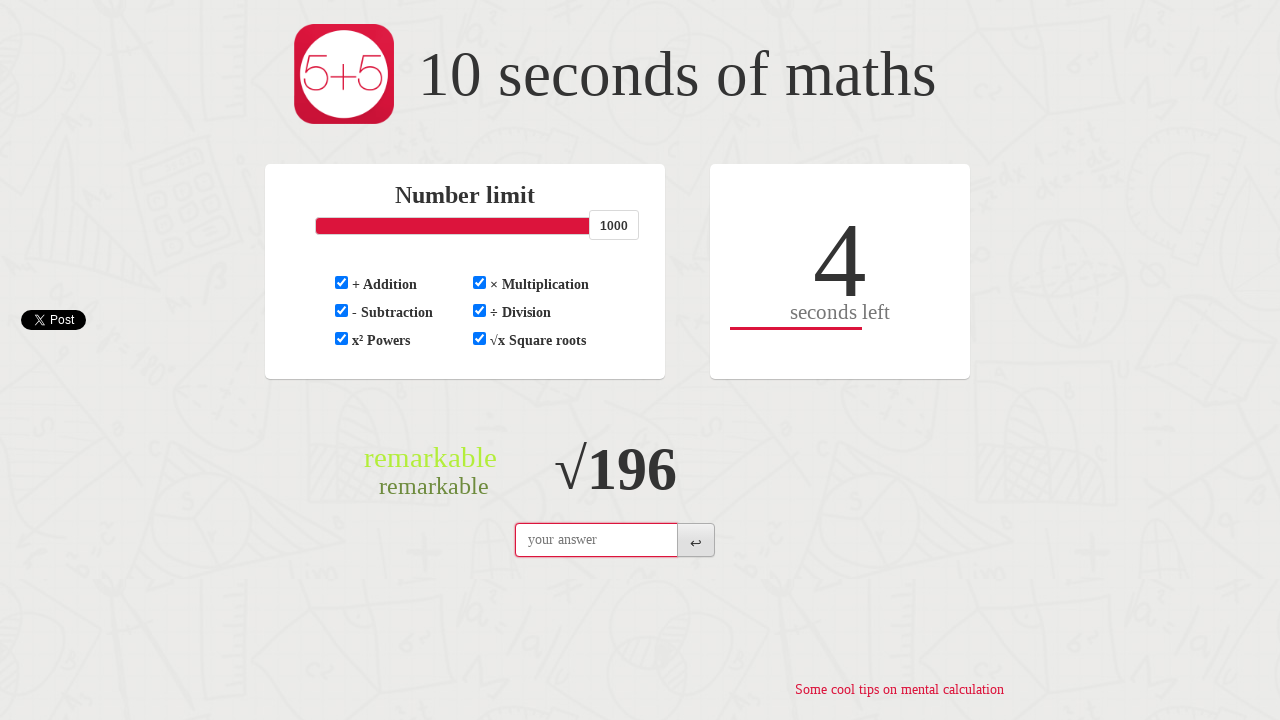

Typed answer '14' into input field on #question-answer
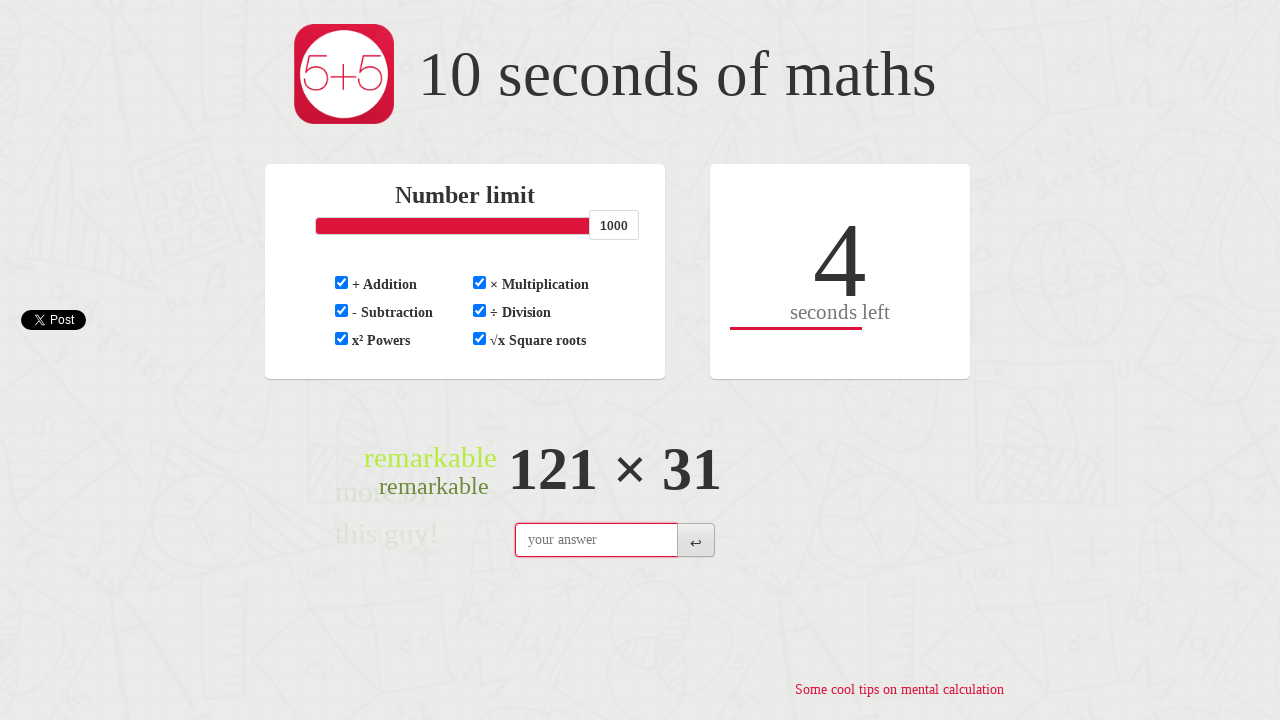

Clicked submit button to submit answer at (696, 540) on #submit-answer
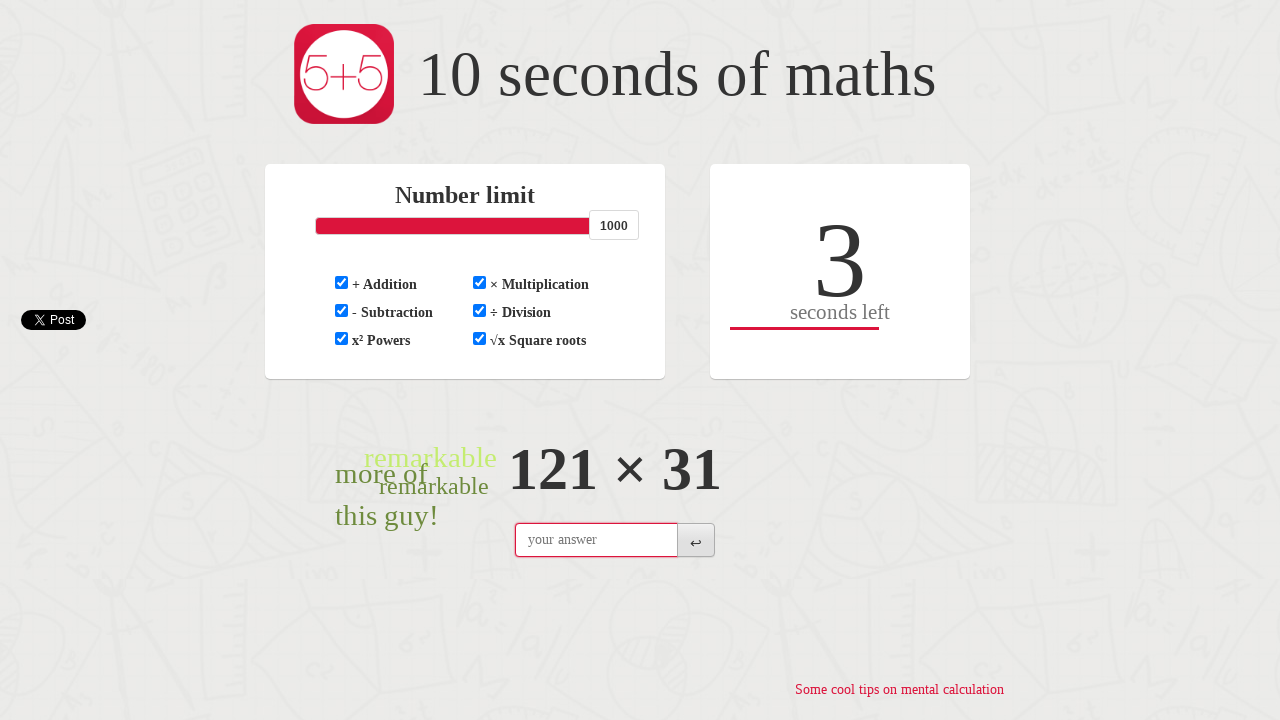

Retrieved question: 121 × 31
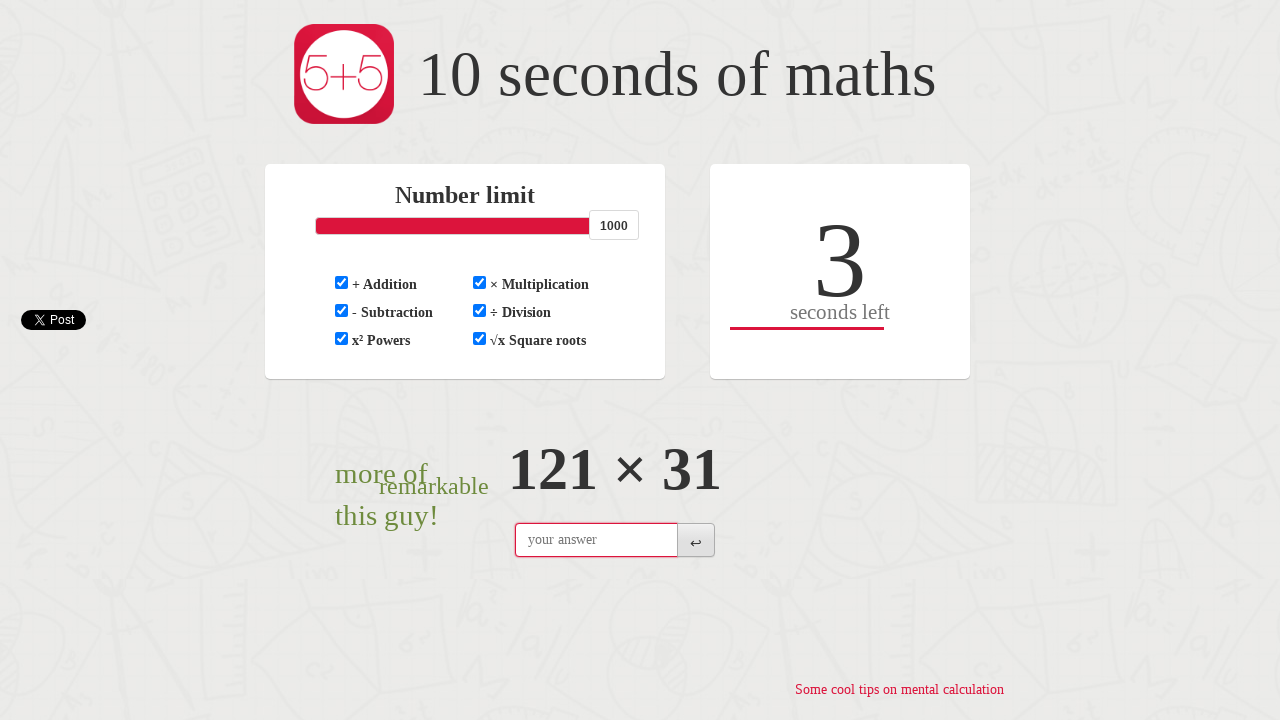

Calculated answer: 3751
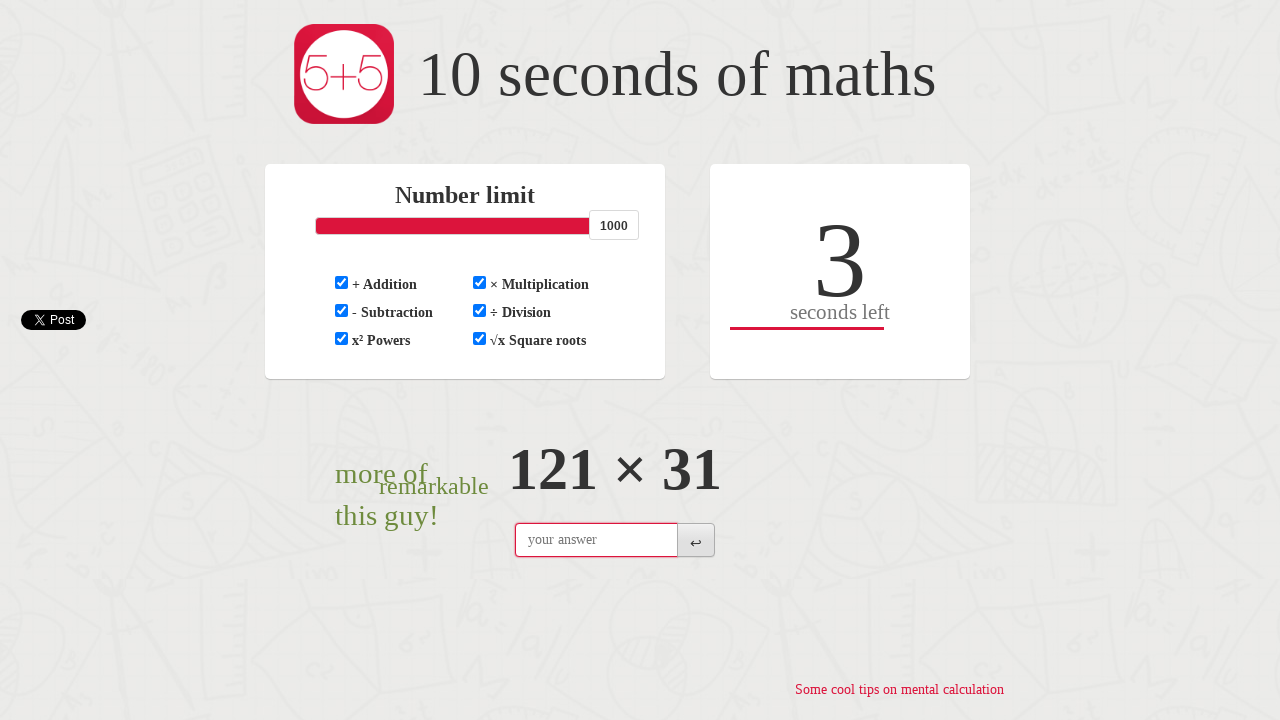

Typed answer '3751' into input field on #question-answer
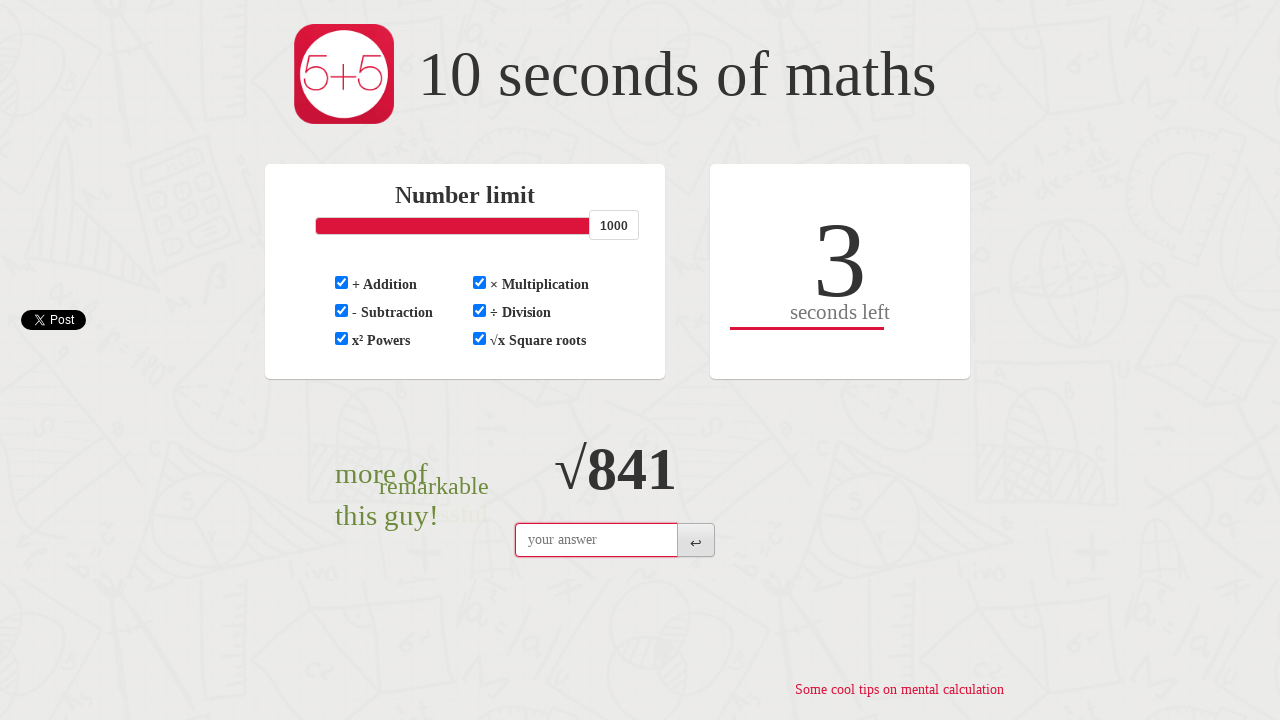

Clicked submit button to submit answer at (696, 540) on #submit-answer
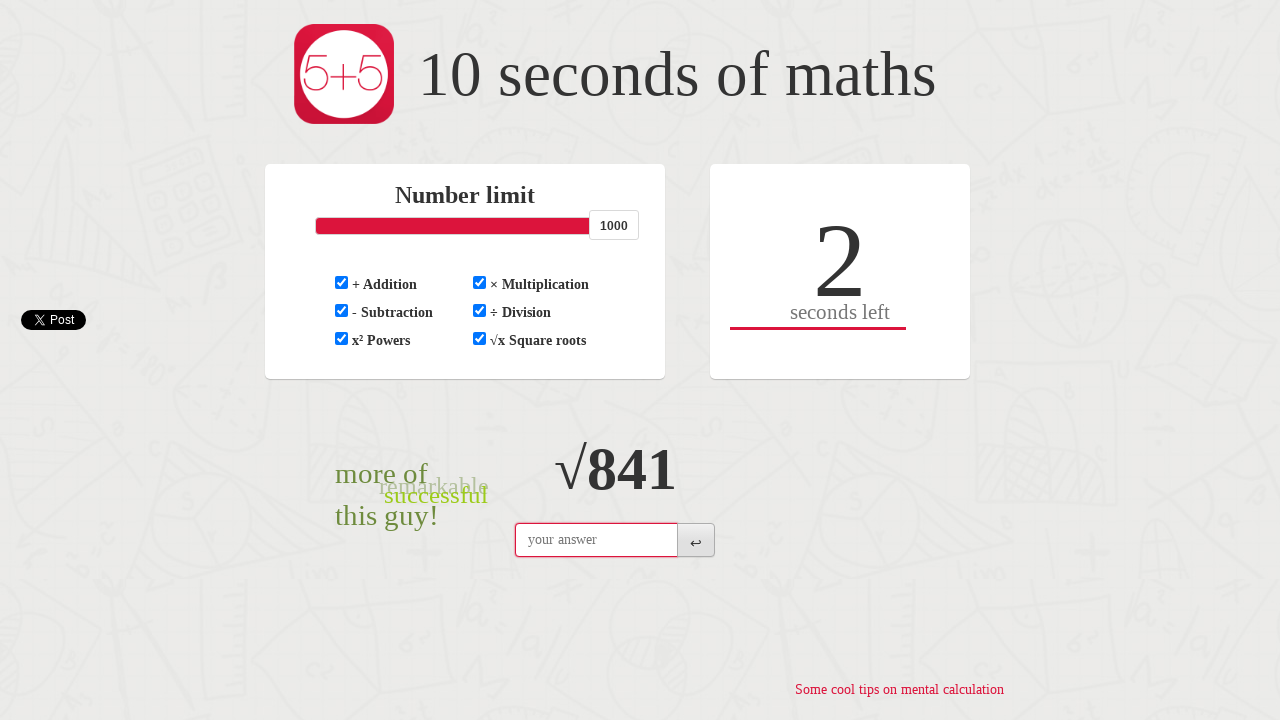

Retrieved question: √841
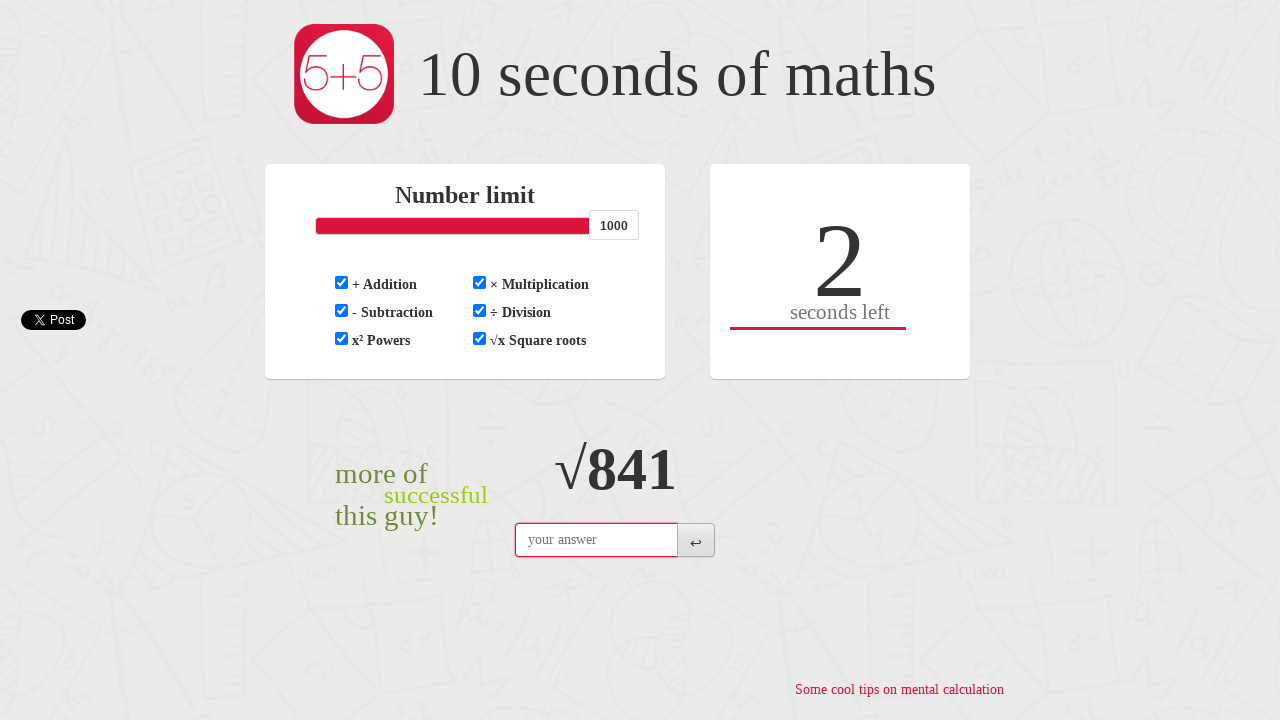

Calculated answer: 29
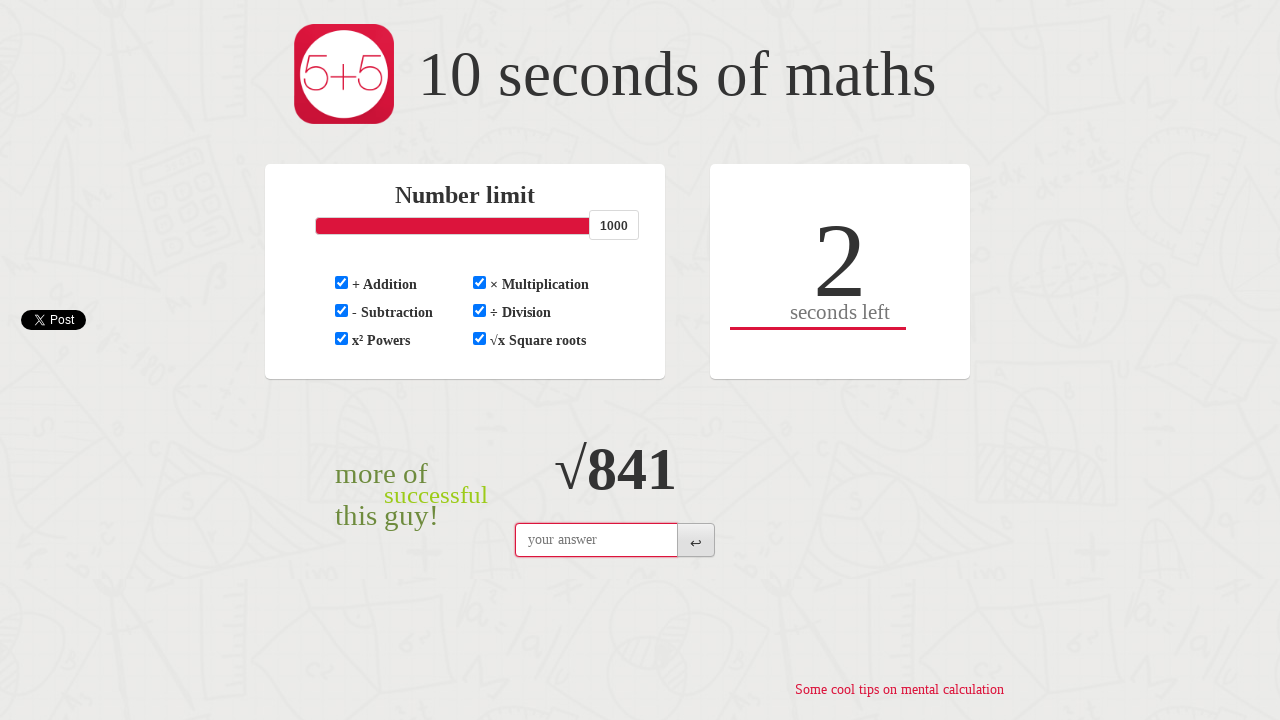

Typed answer '29' into input field on #question-answer
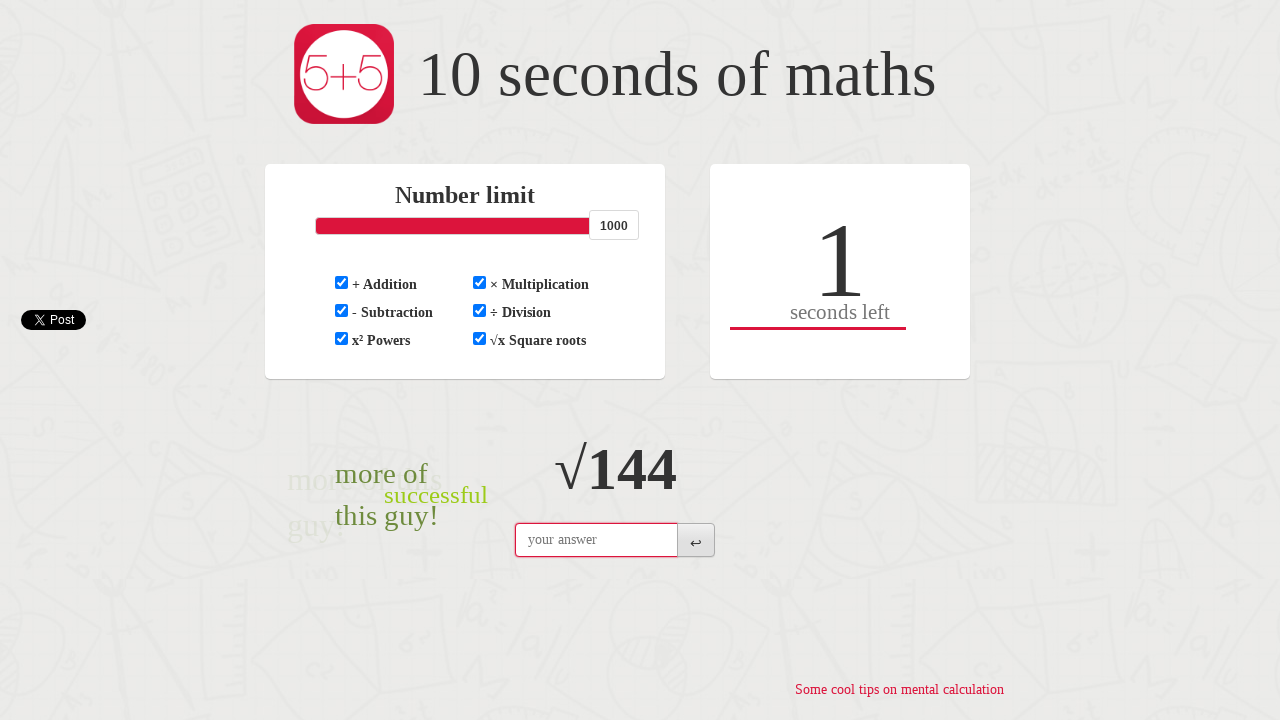

Clicked submit button to submit answer at (696, 540) on #submit-answer
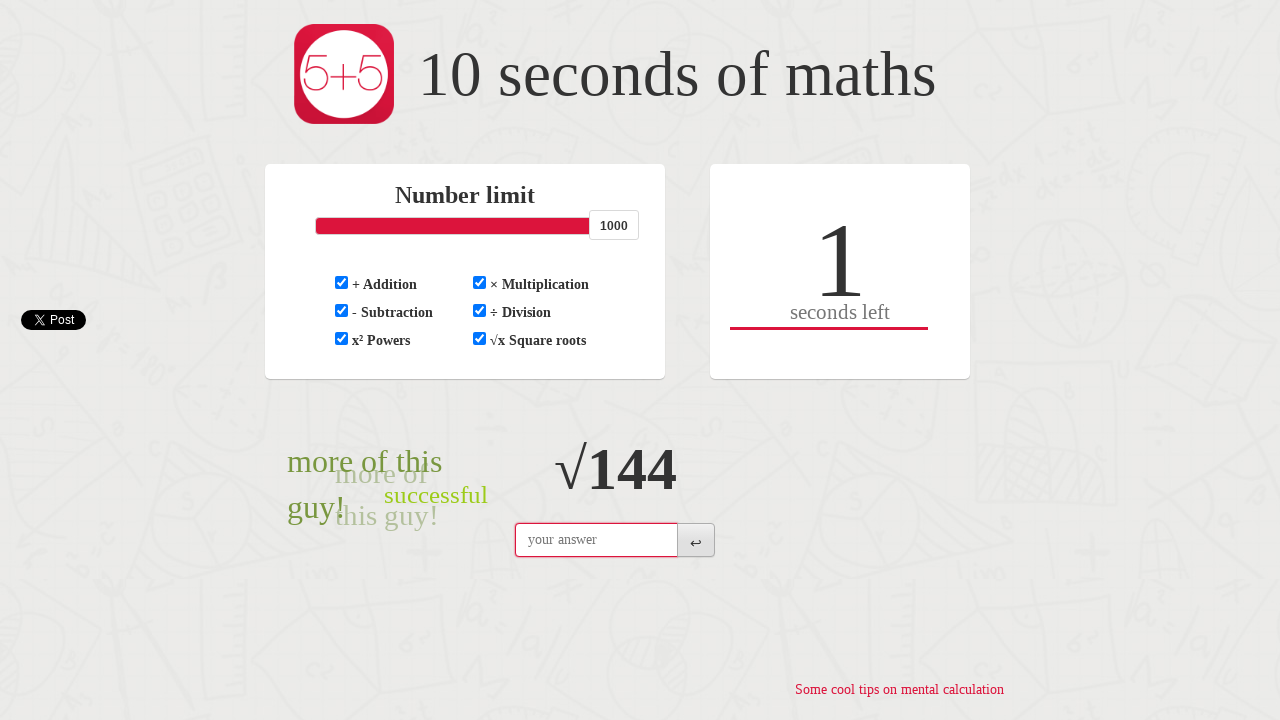

Retrieved question: √144
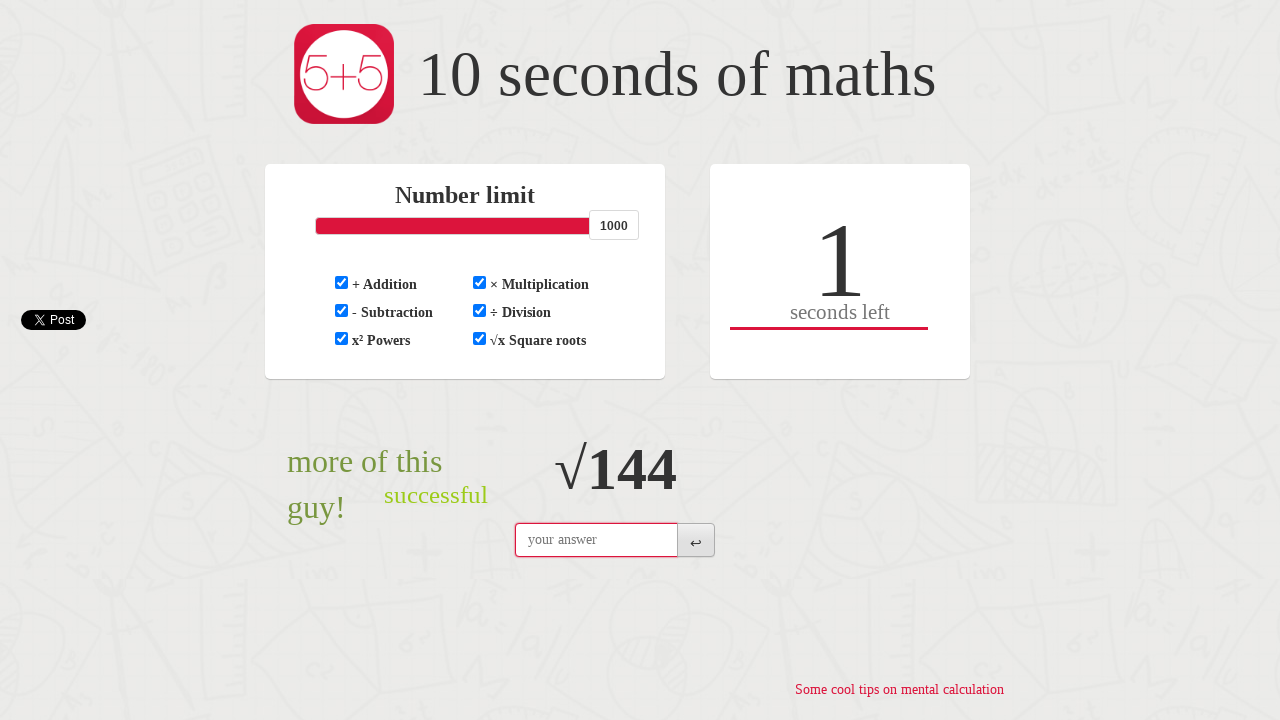

Calculated answer: 12
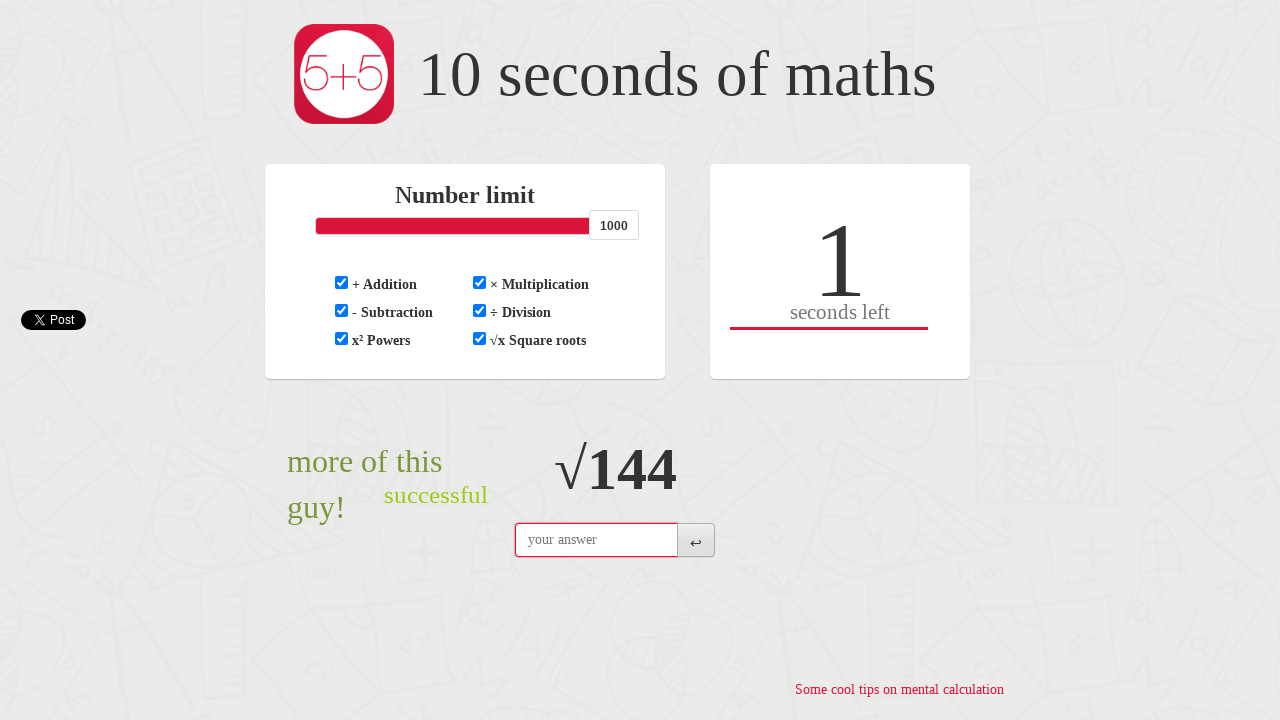

Typed answer '12' into input field on #question-answer
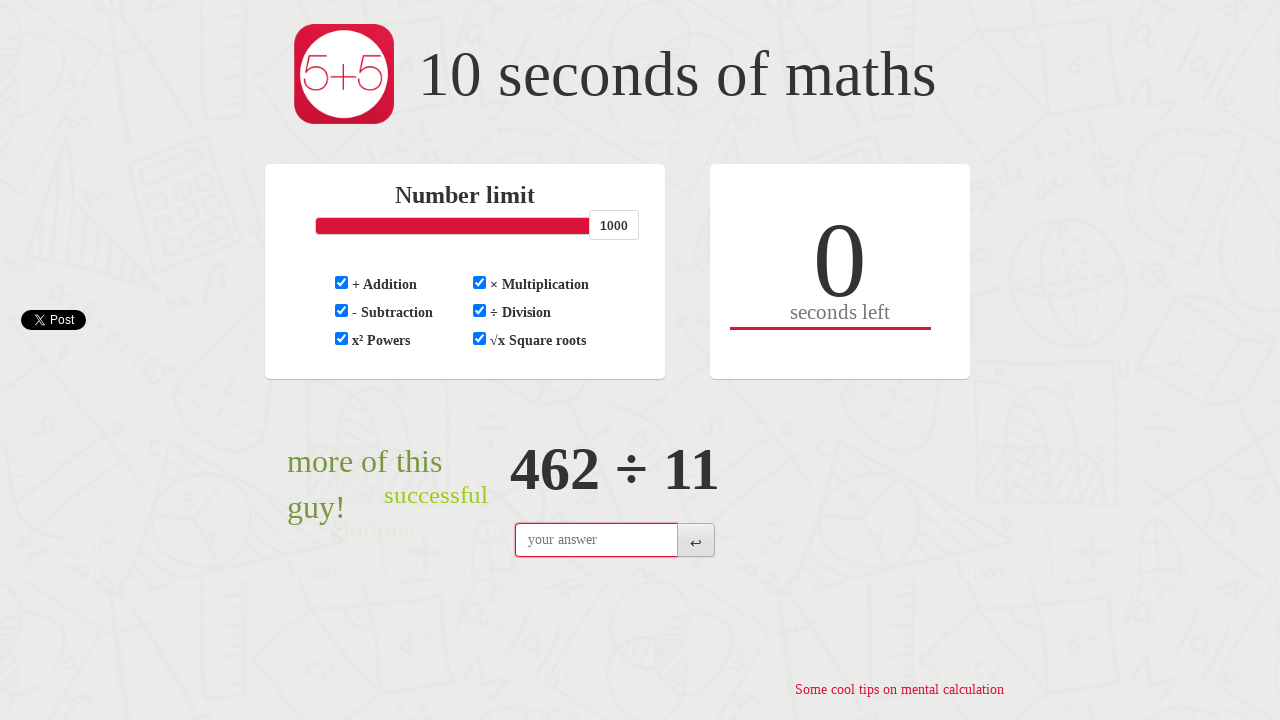

Clicked submit button to submit answer at (696, 540) on #submit-answer
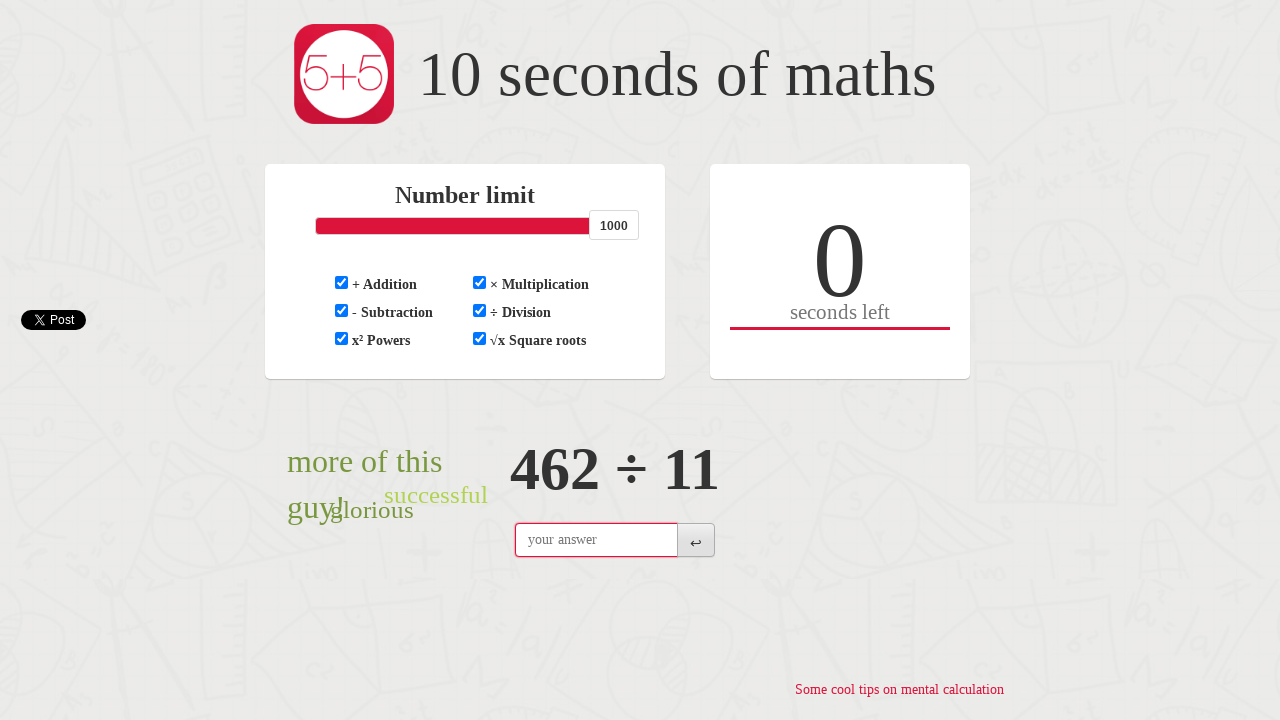

Retrieved question: 462 ÷ 11
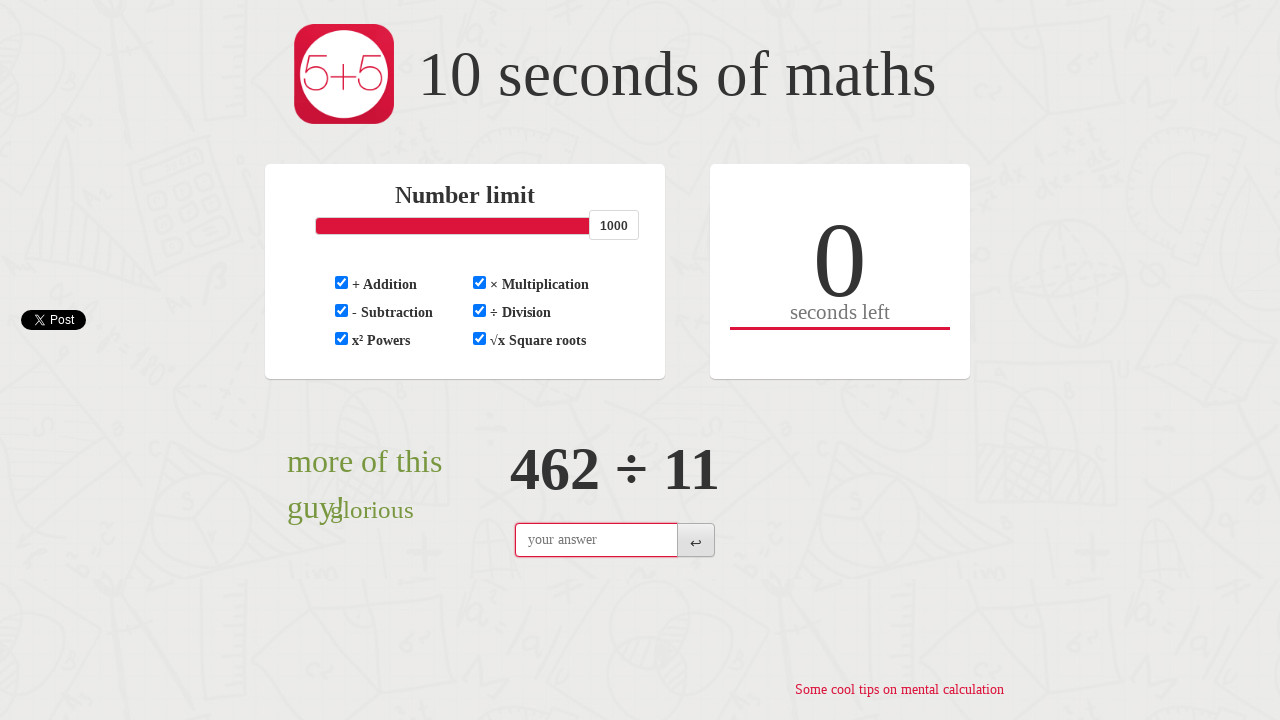

Calculated answer: 42
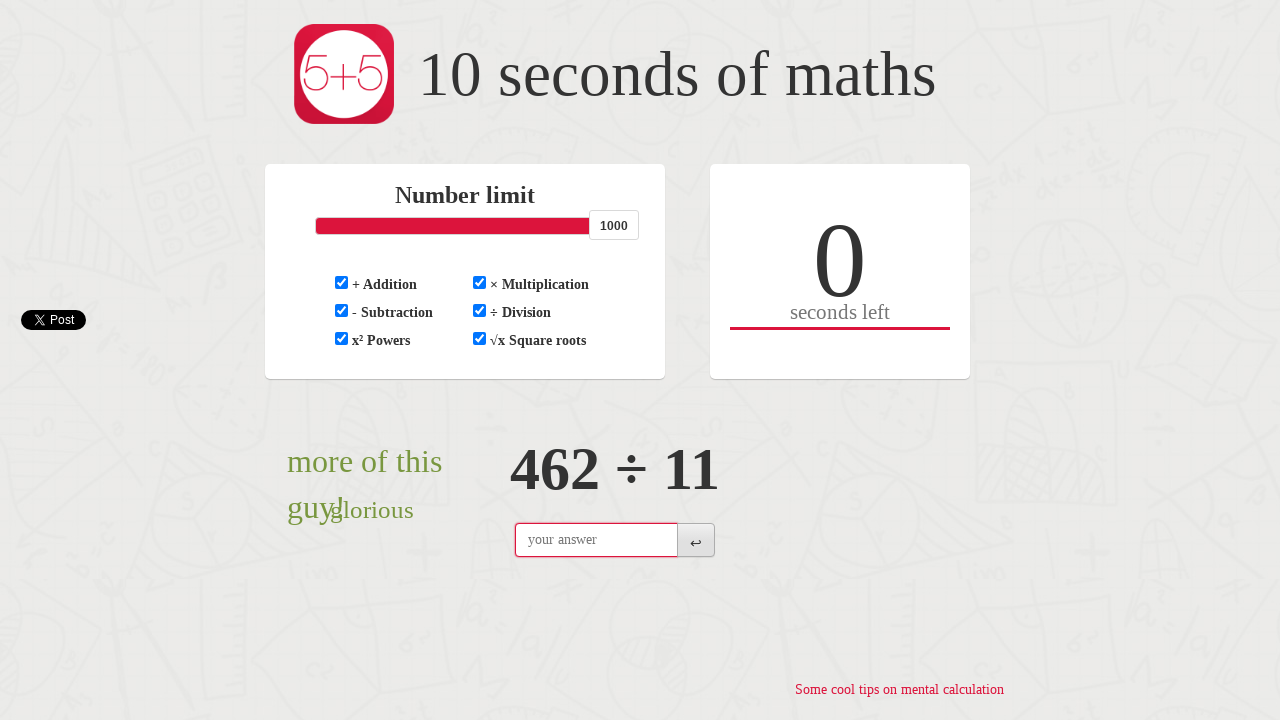

Typed answer '42' into input field on #question-answer
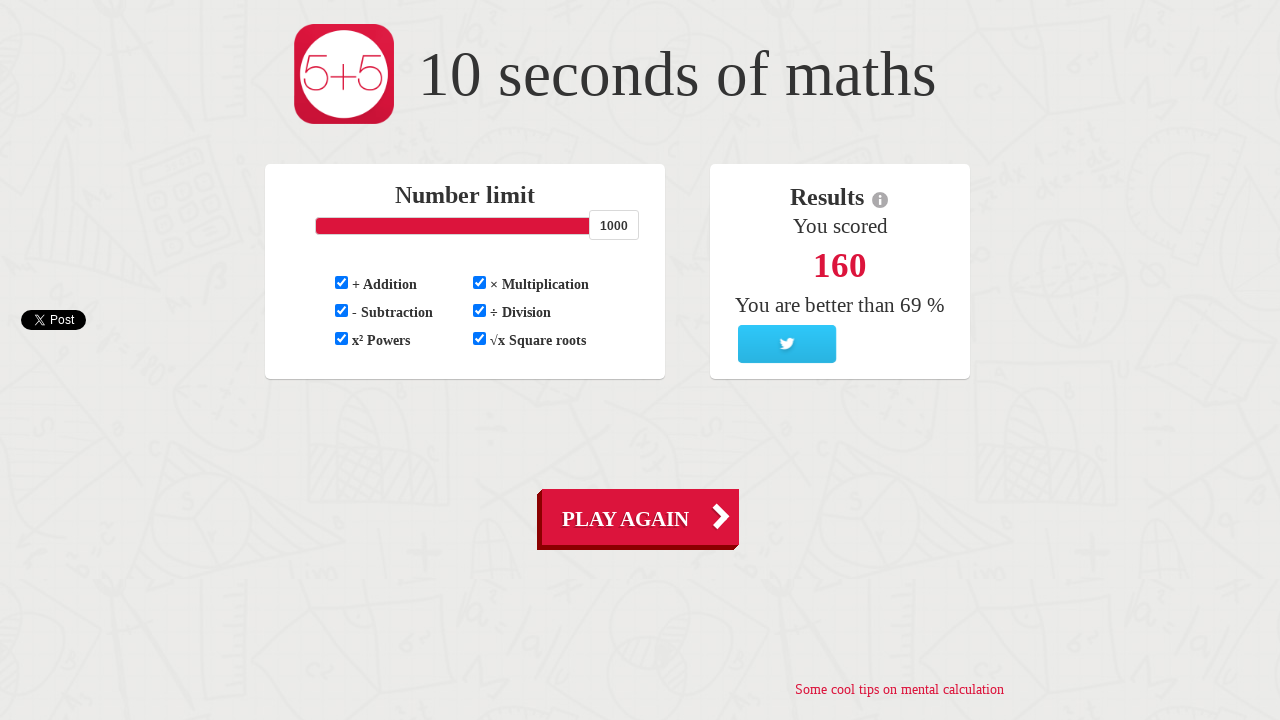

Game timer expired and results page loaded
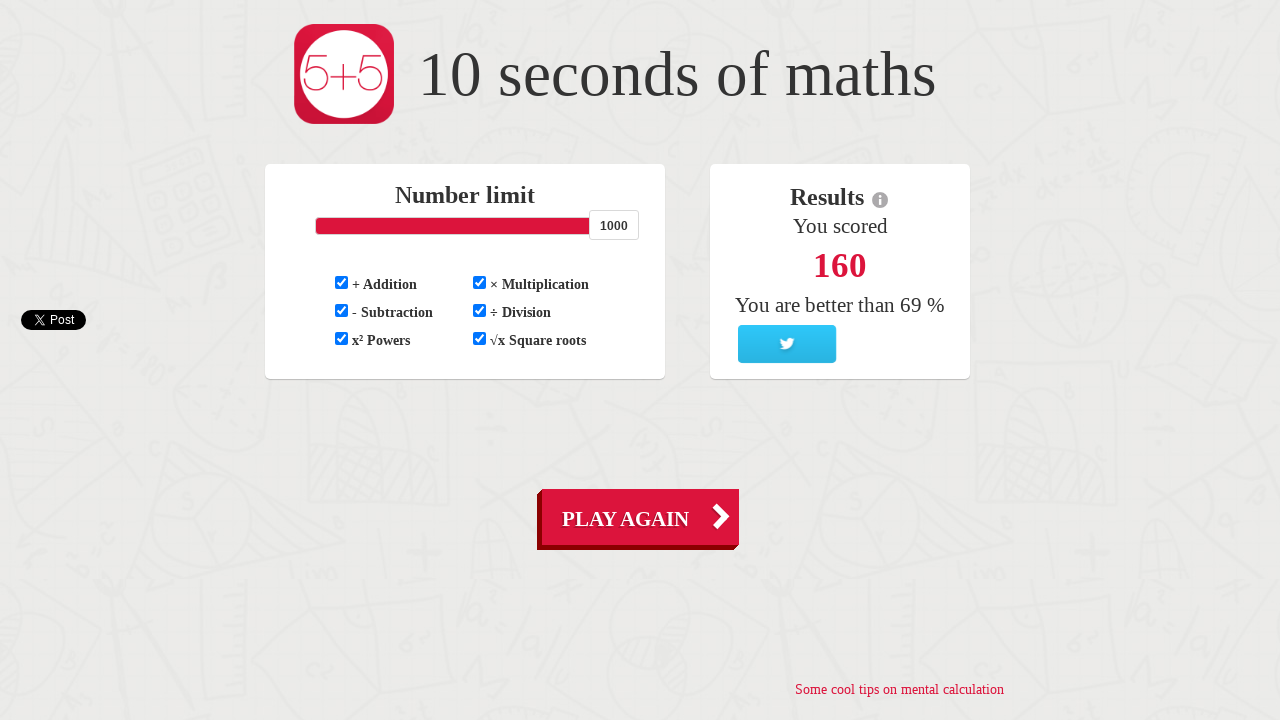

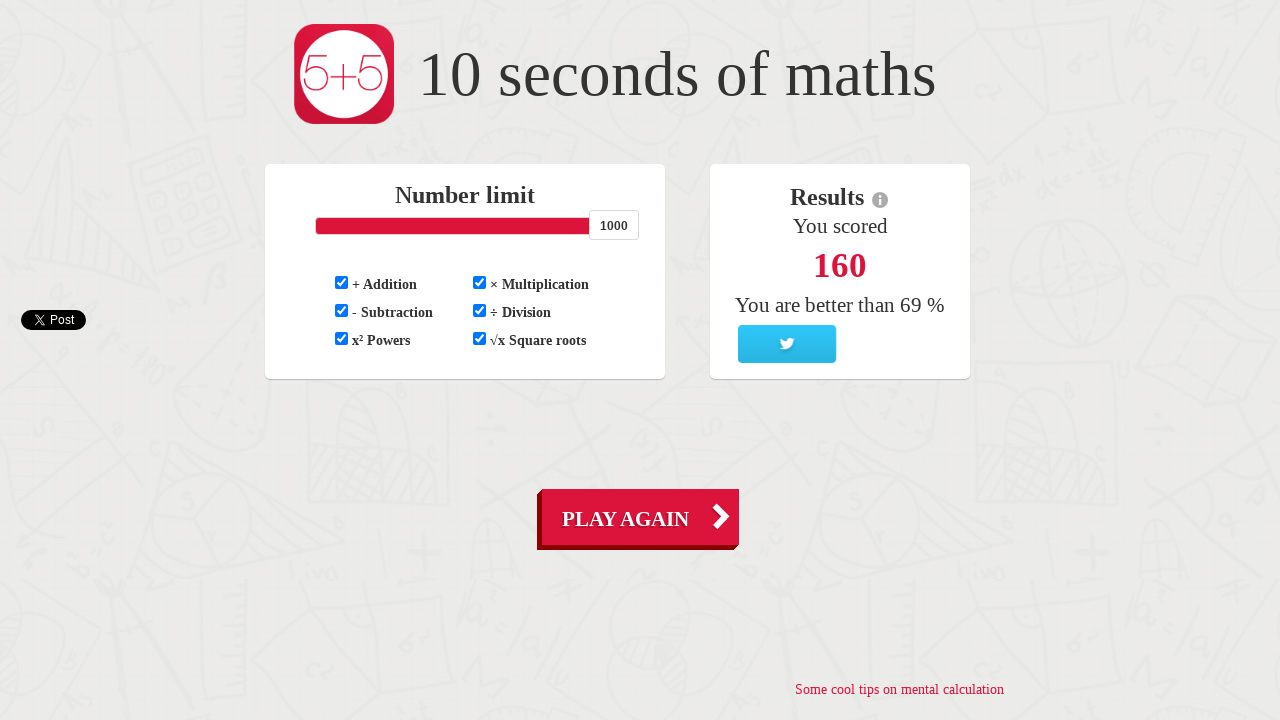